Tests range sliders by verifying default values and then setting random values to each slider and confirming the output updates correctly

Starting URL: https://www.lambdatest.com/selenium-playground/drag-drop-range-sliders-demo

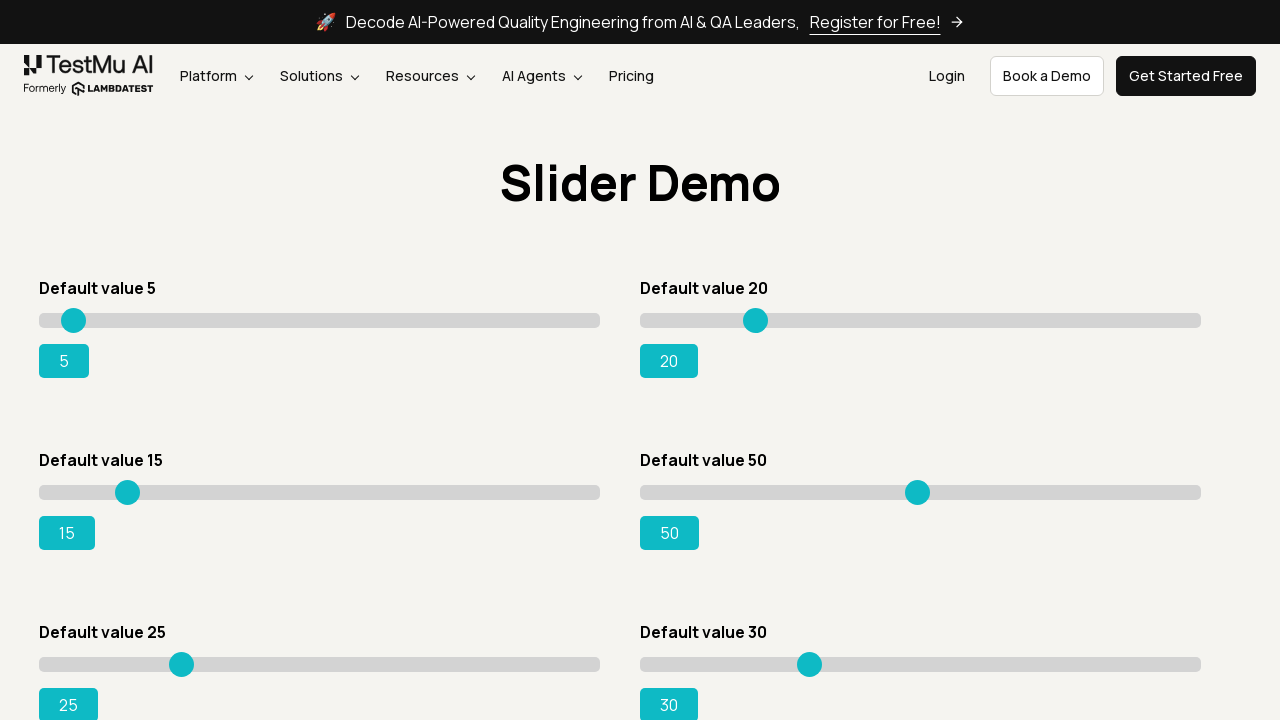

Located all slider section headers
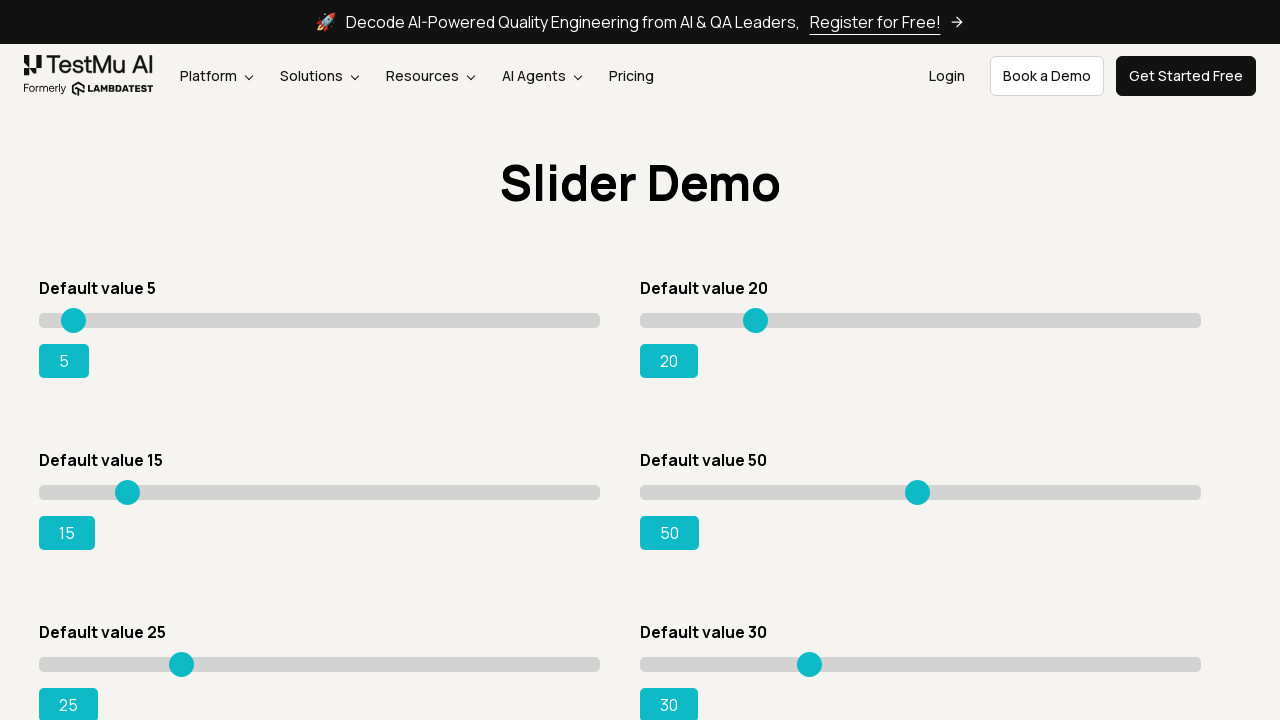

Retrieved slider header text: Default value 5
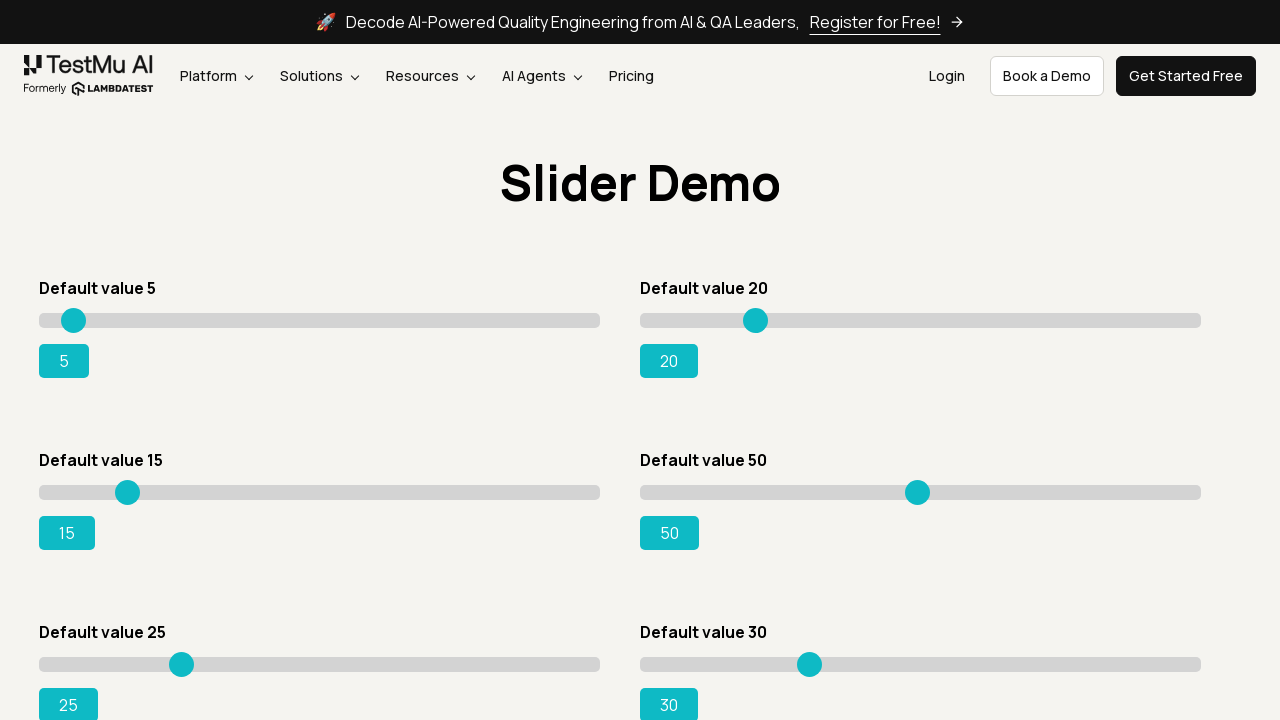

Extracted default value: 5
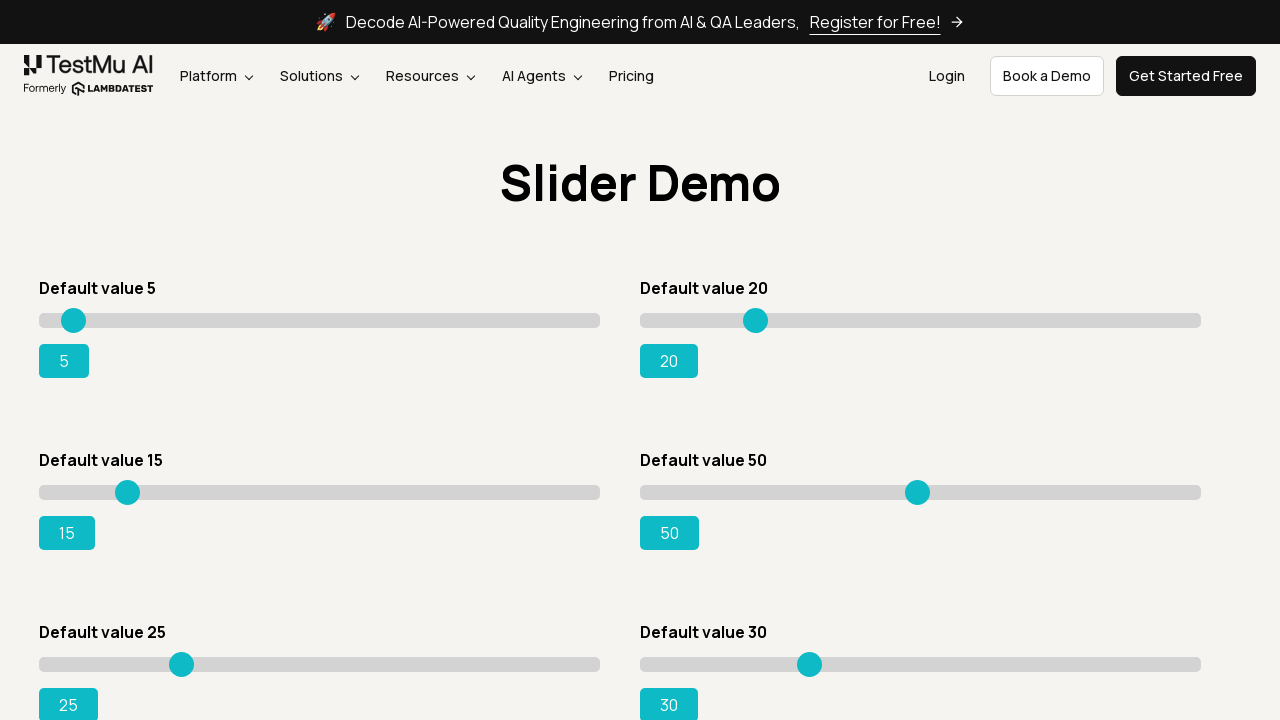

Located output element for current slider
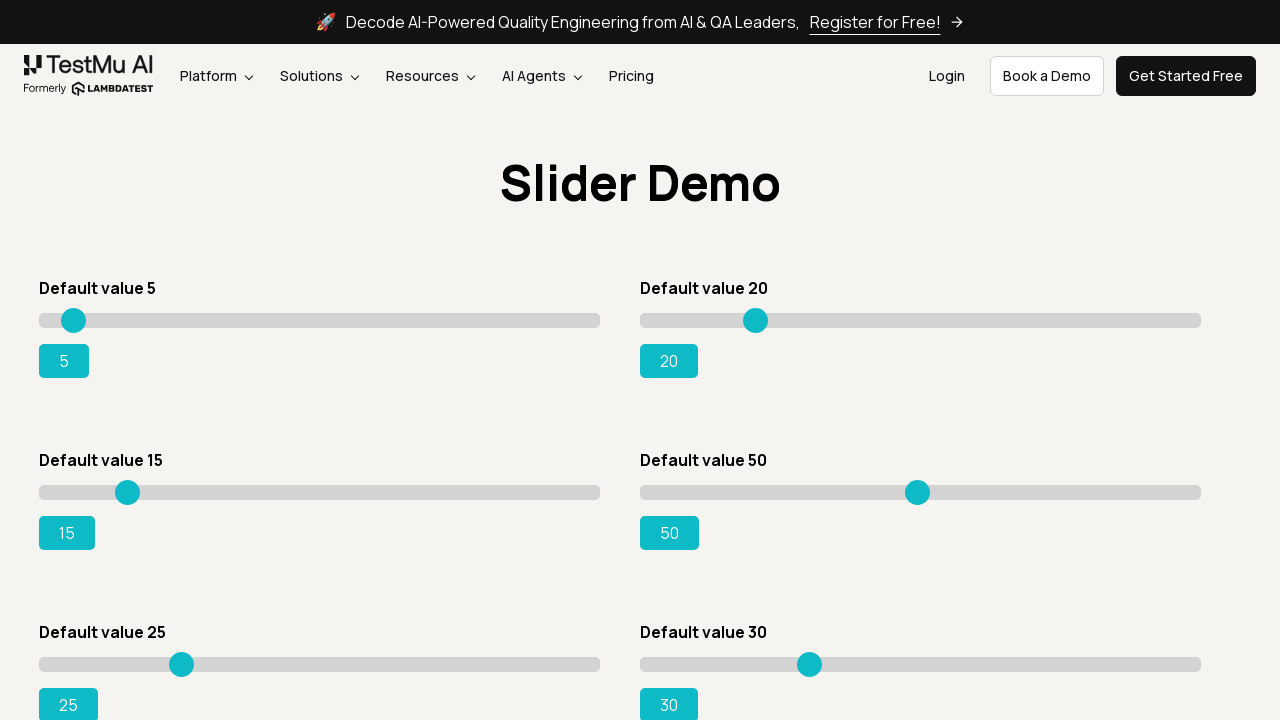

Verified output displays default value: 5
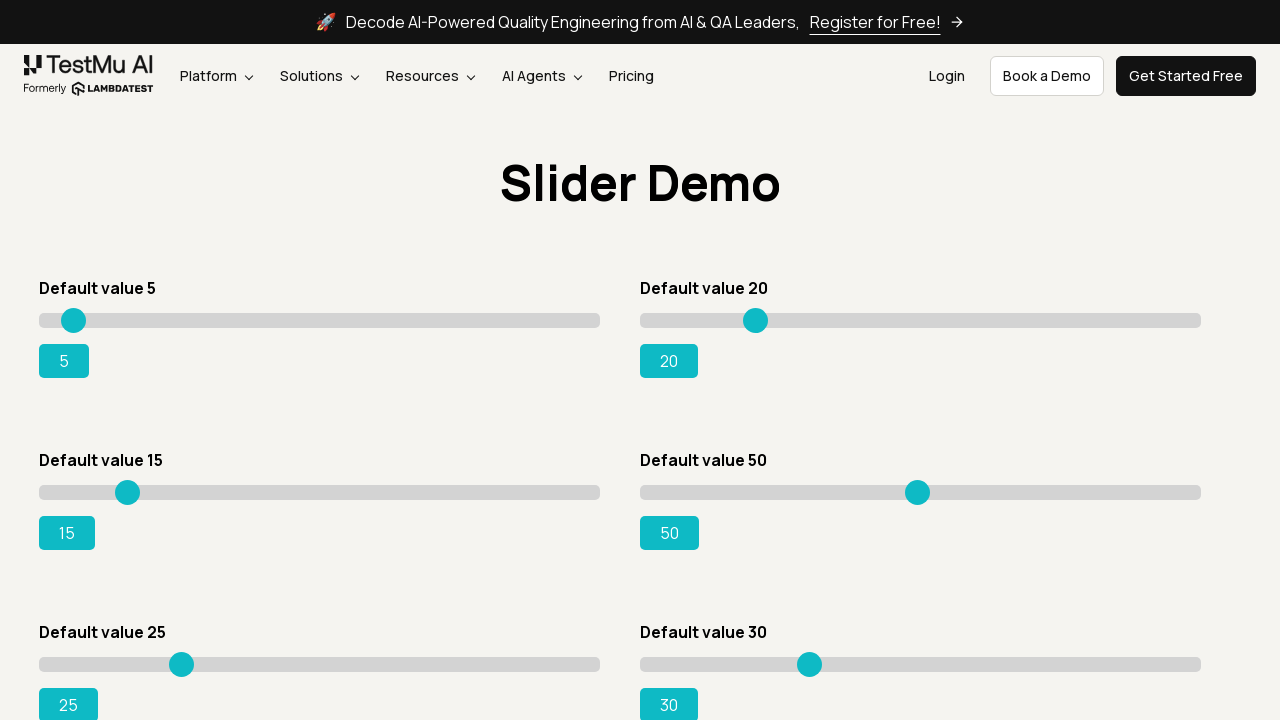

Generated random value: 61
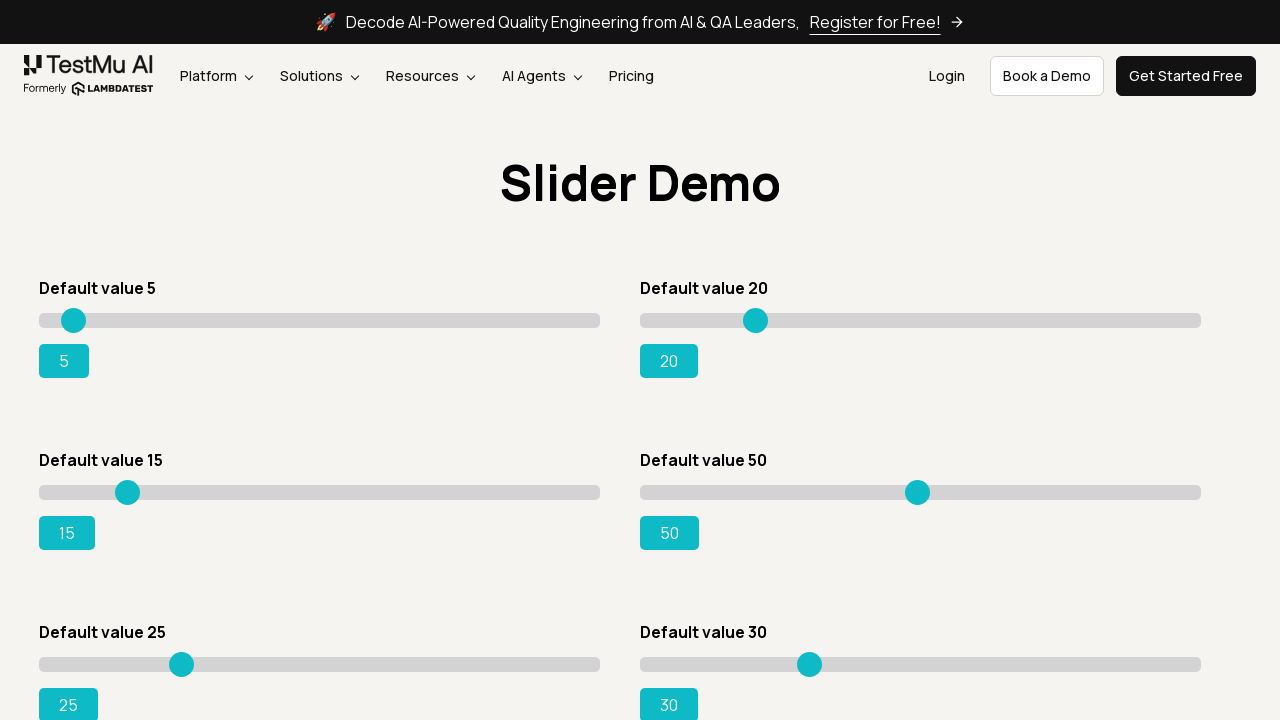

Set slider to random value: 61 on xpath=//h4 >> nth=0 >> ..//input
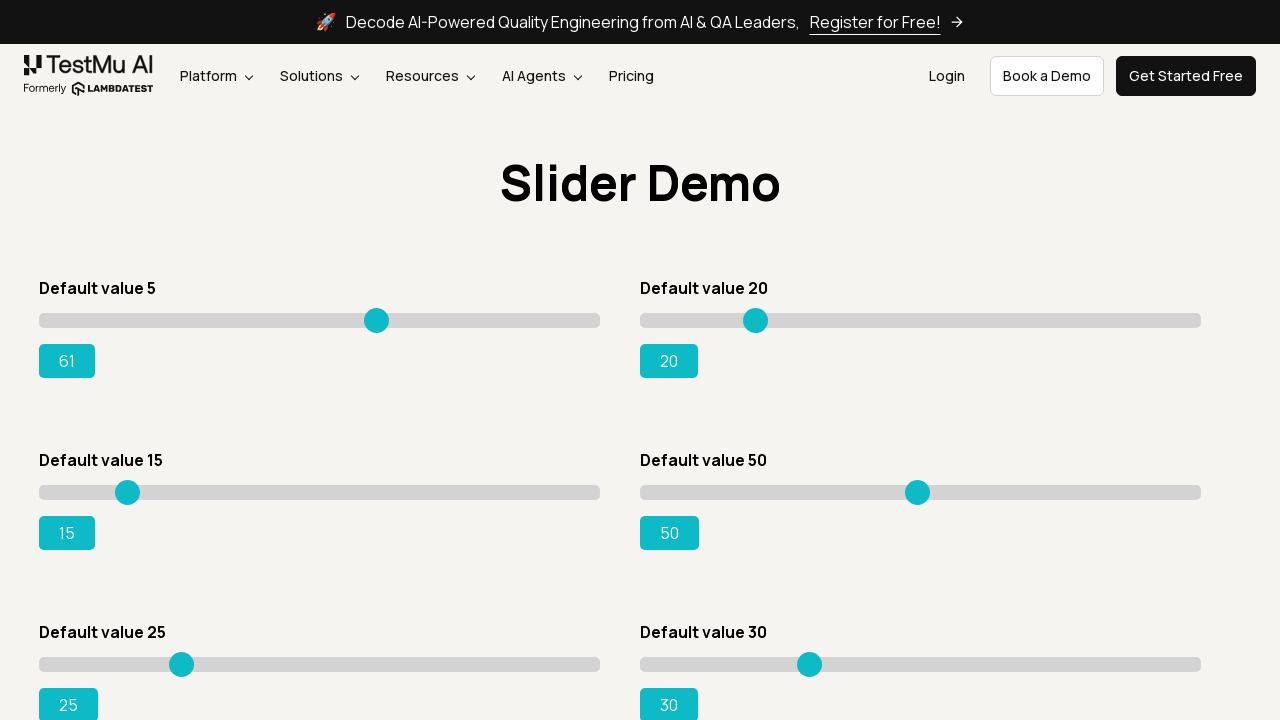

Verified output updated to new value: 61
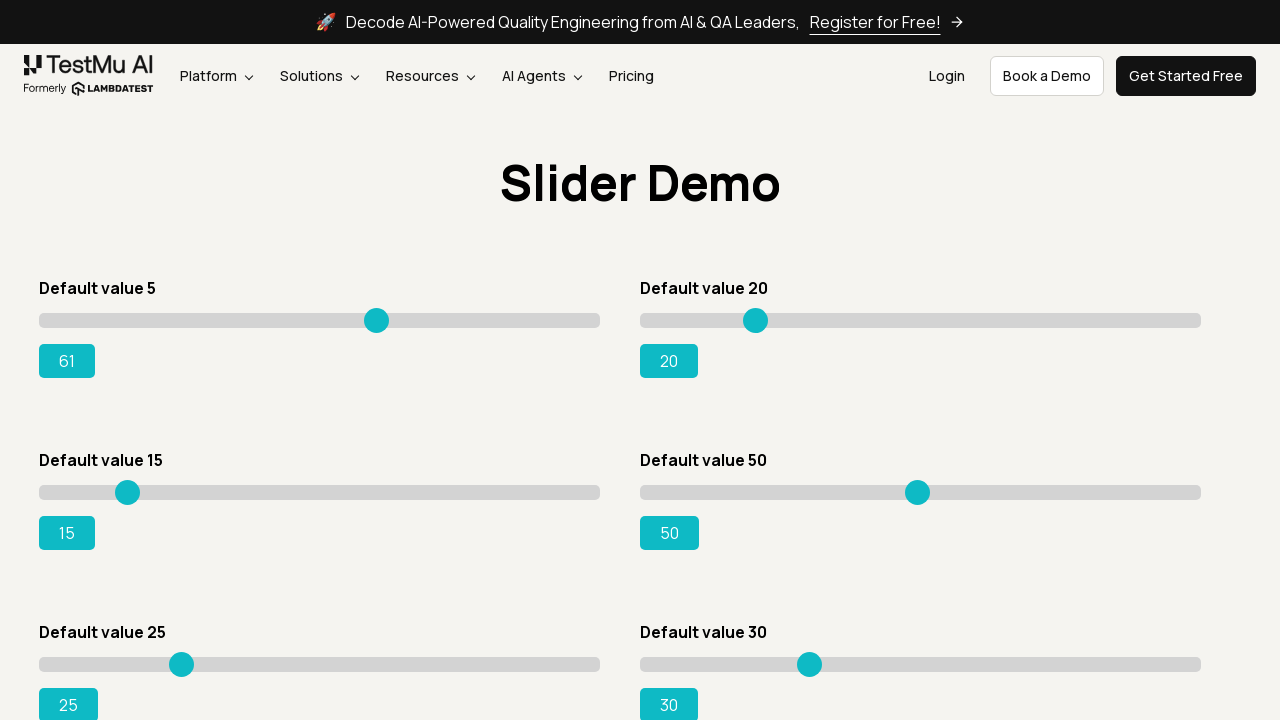

Retrieved slider header text: Default value 20
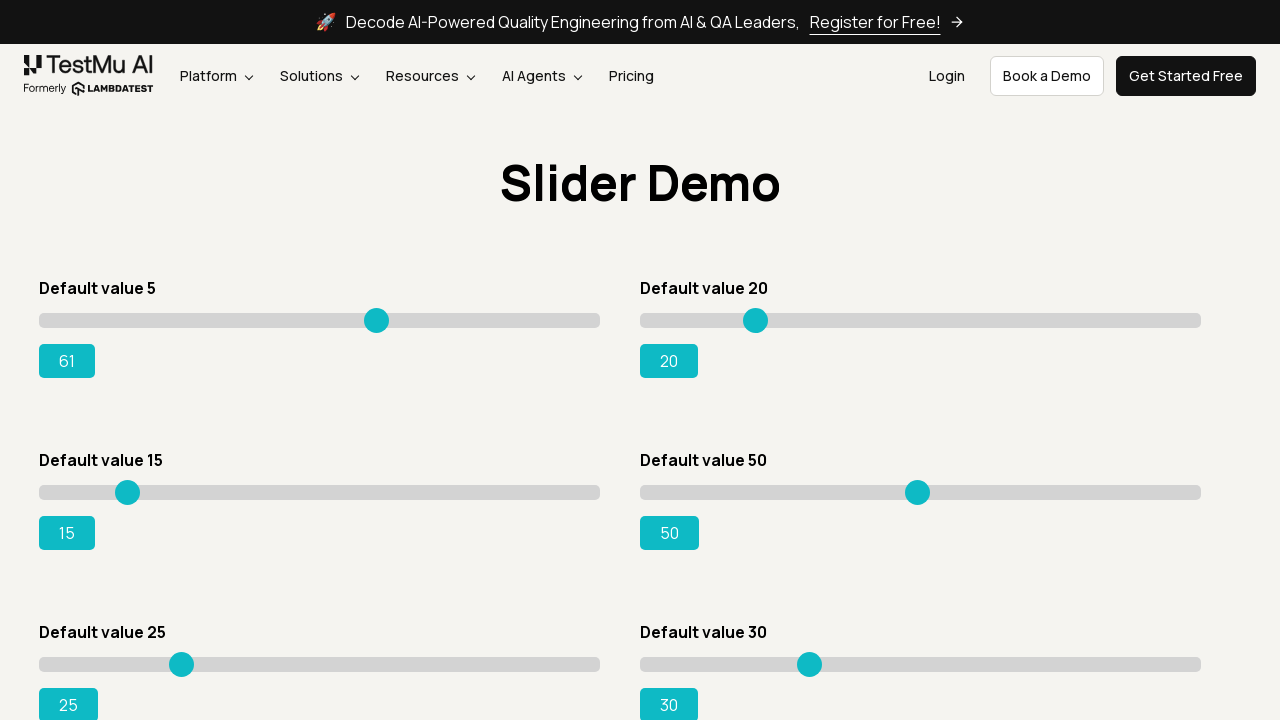

Extracted default value: 20
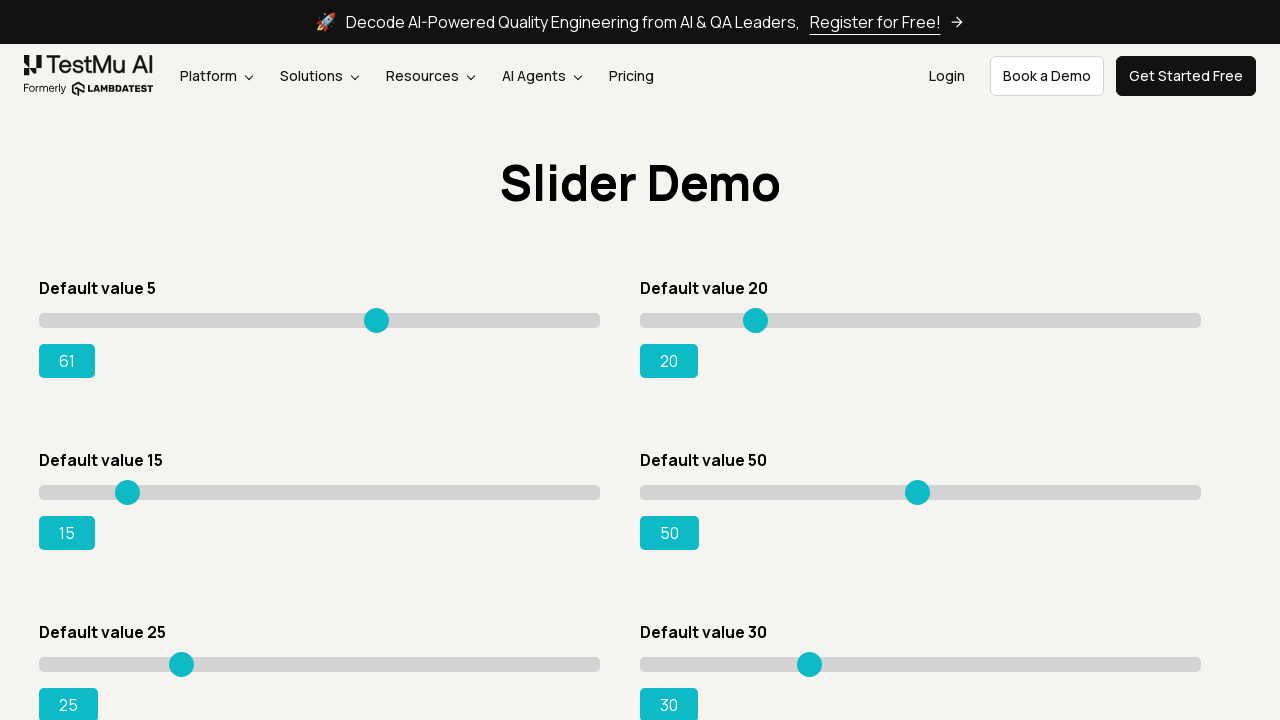

Located output element for current slider
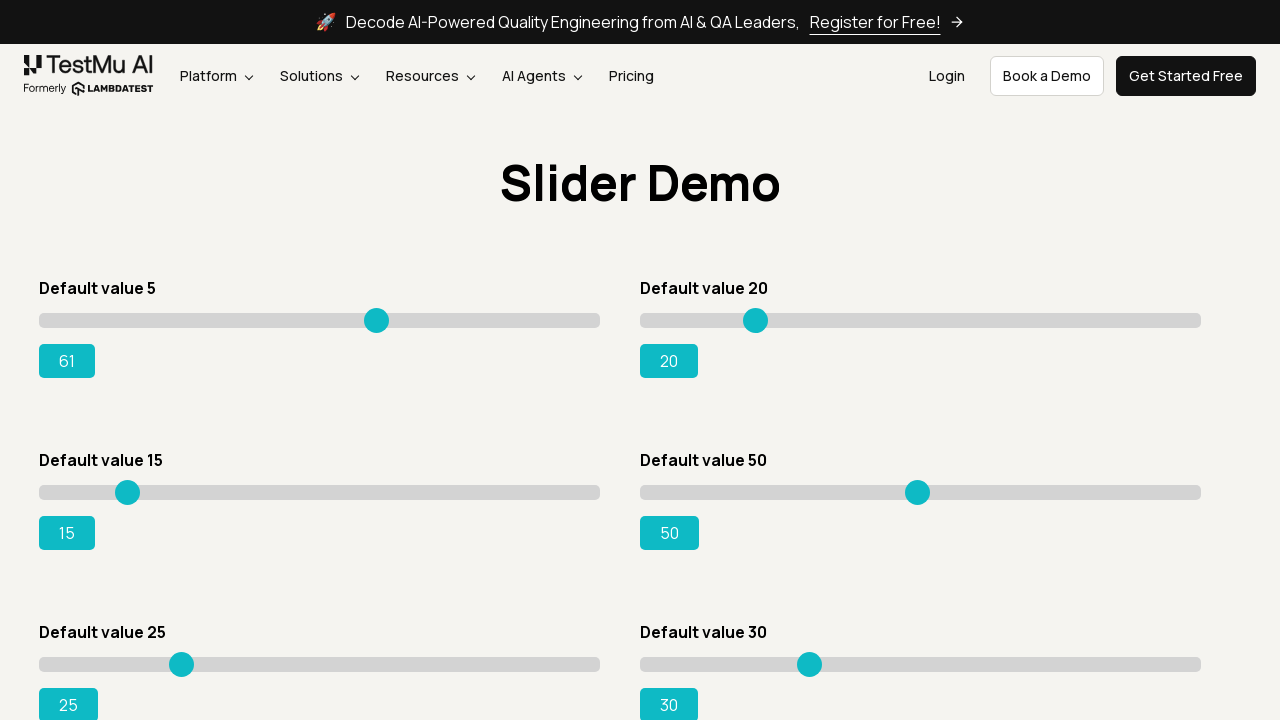

Verified output displays default value: 20
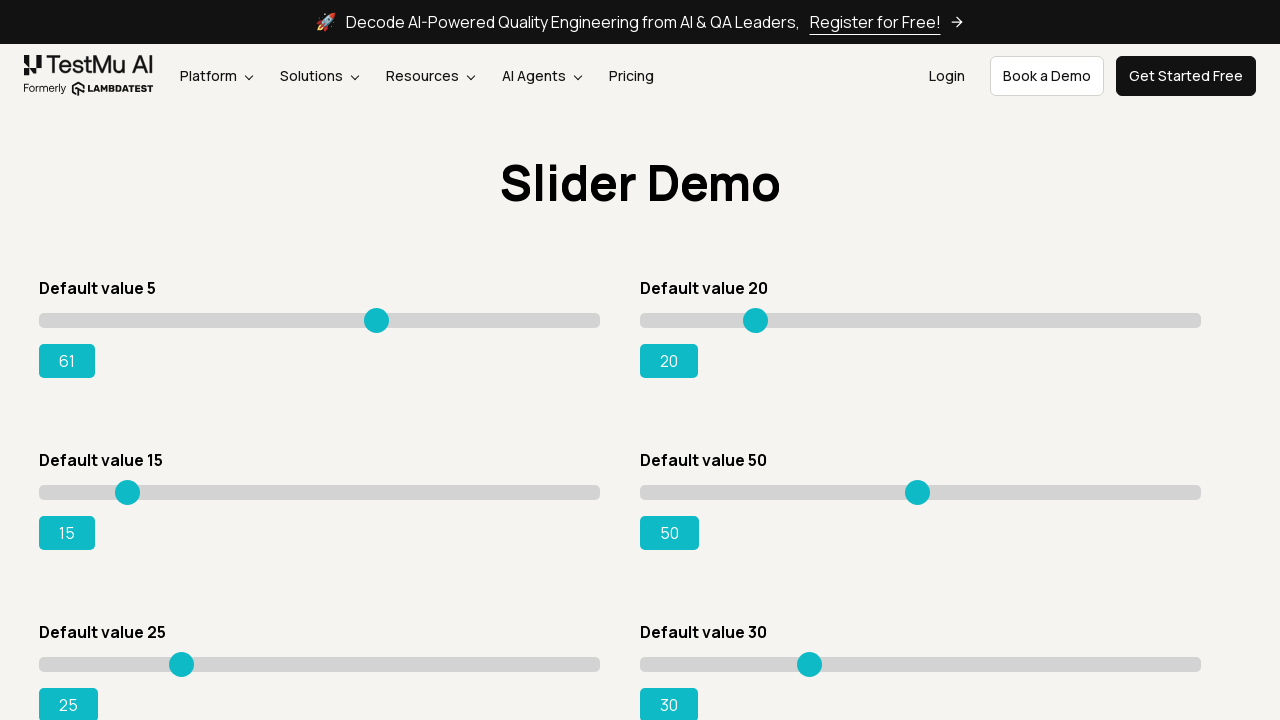

Generated random value: 26
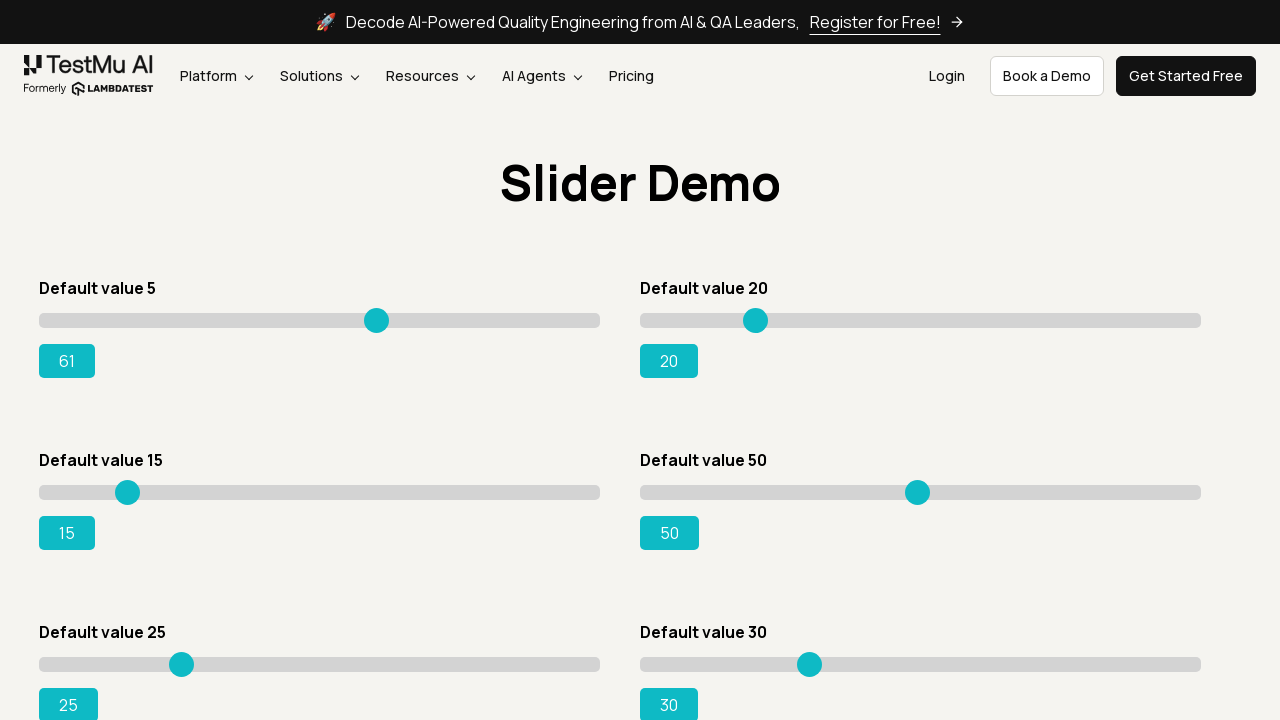

Set slider to random value: 26 on xpath=//h4 >> nth=1 >> ..//input
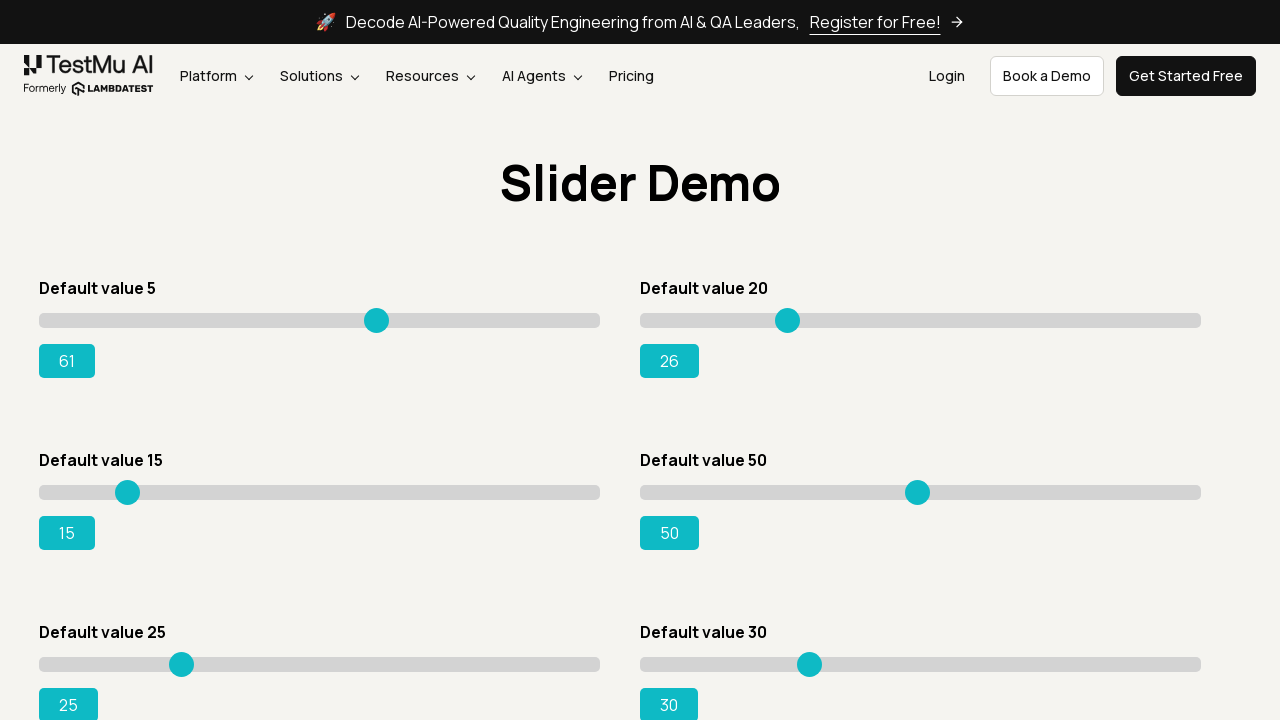

Verified output updated to new value: 26
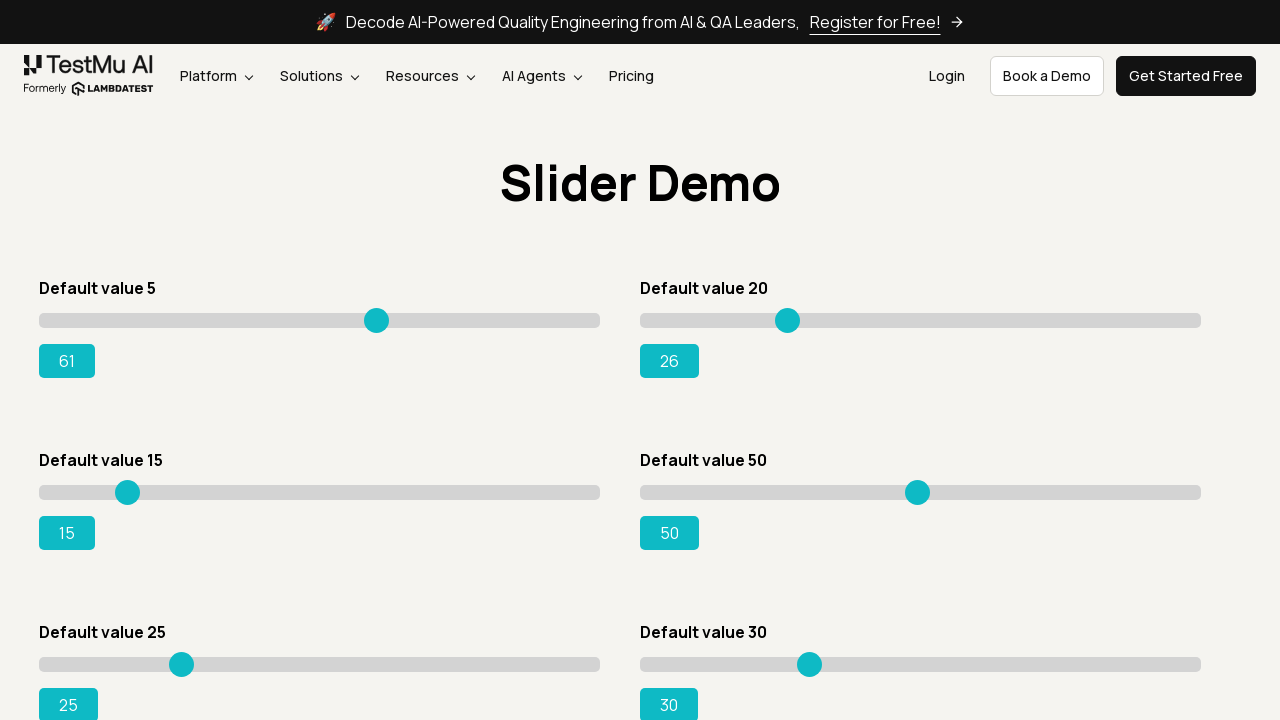

Retrieved slider header text: Default value 15
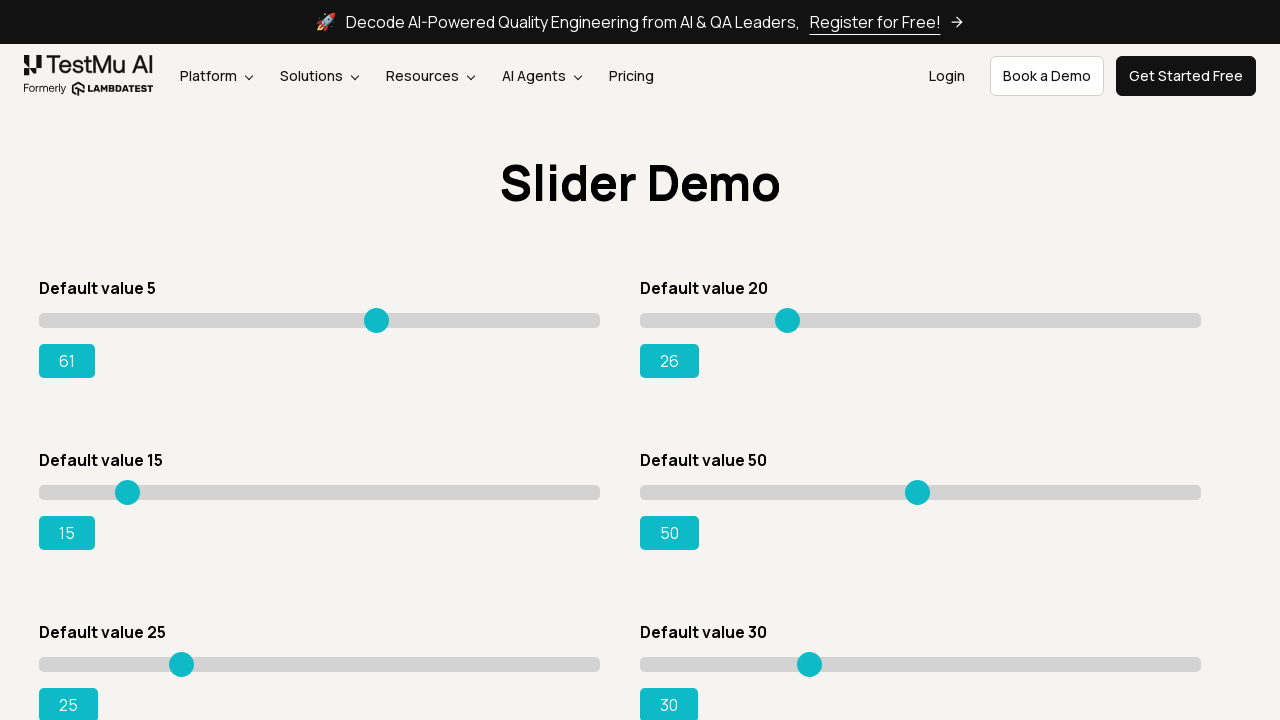

Extracted default value: 15
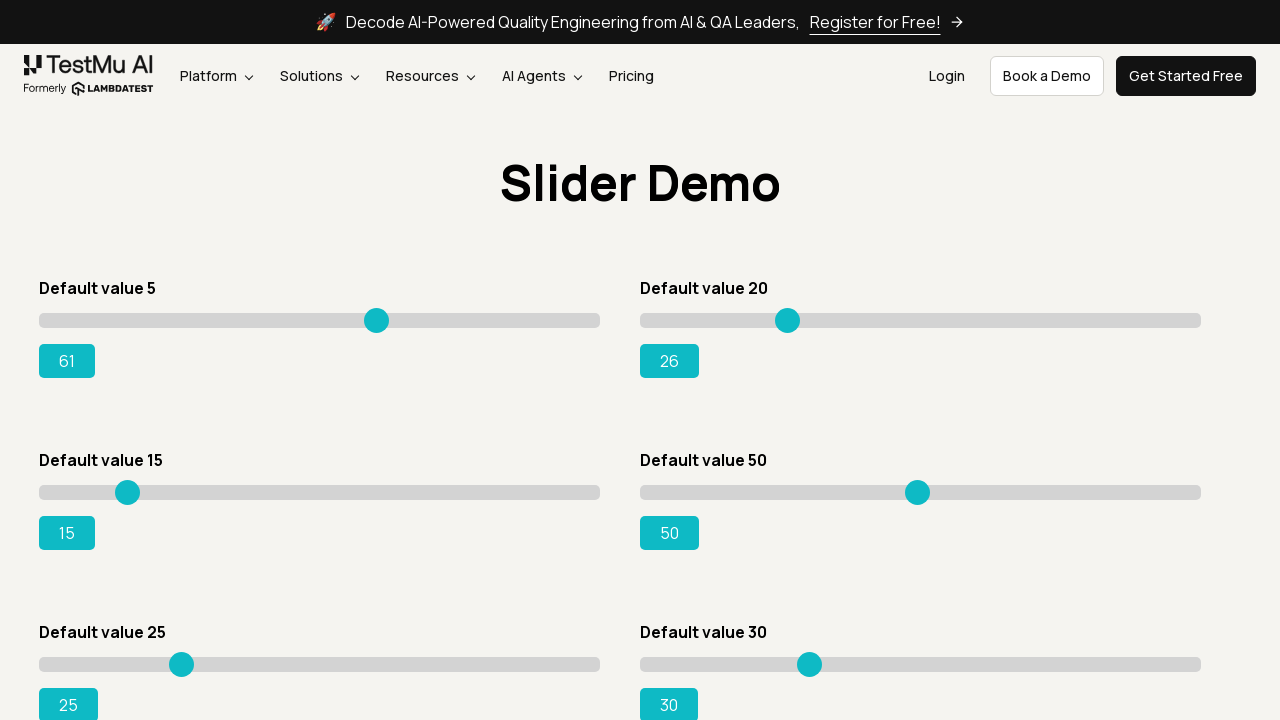

Located output element for current slider
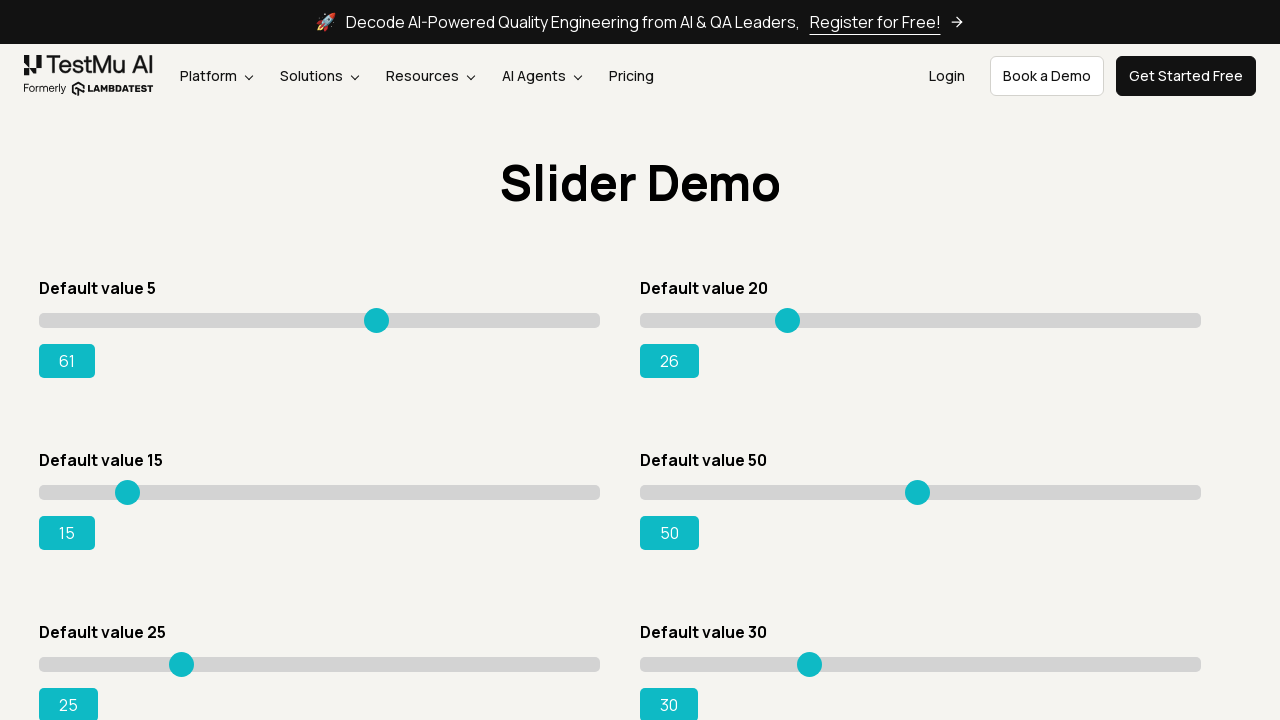

Verified output displays default value: 15
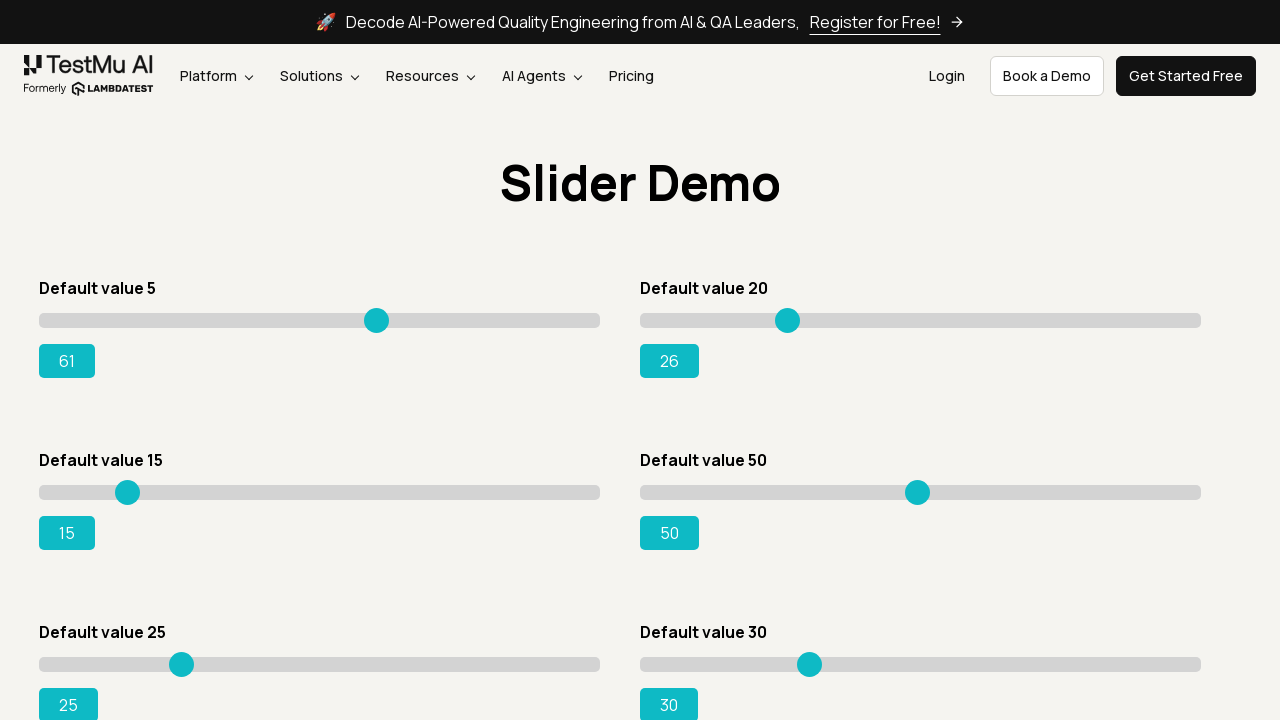

Generated random value: 37
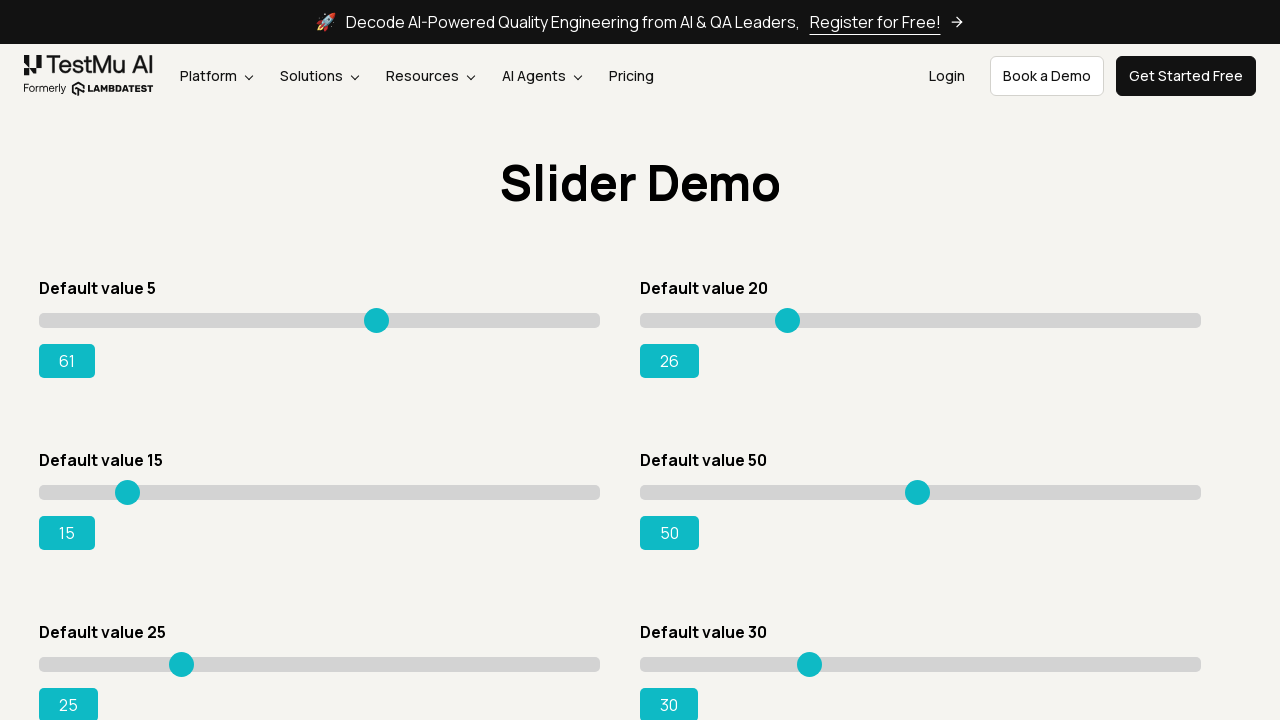

Set slider to random value: 37 on xpath=//h4 >> nth=2 >> ..//input
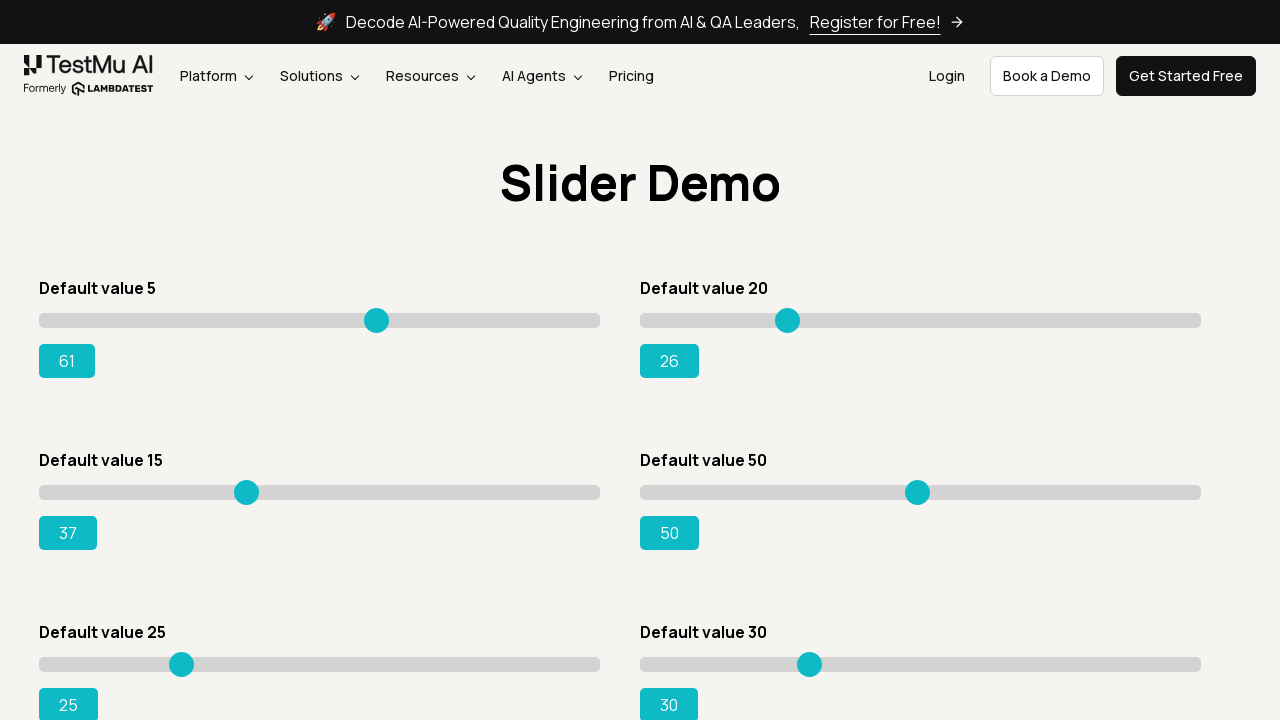

Verified output updated to new value: 37
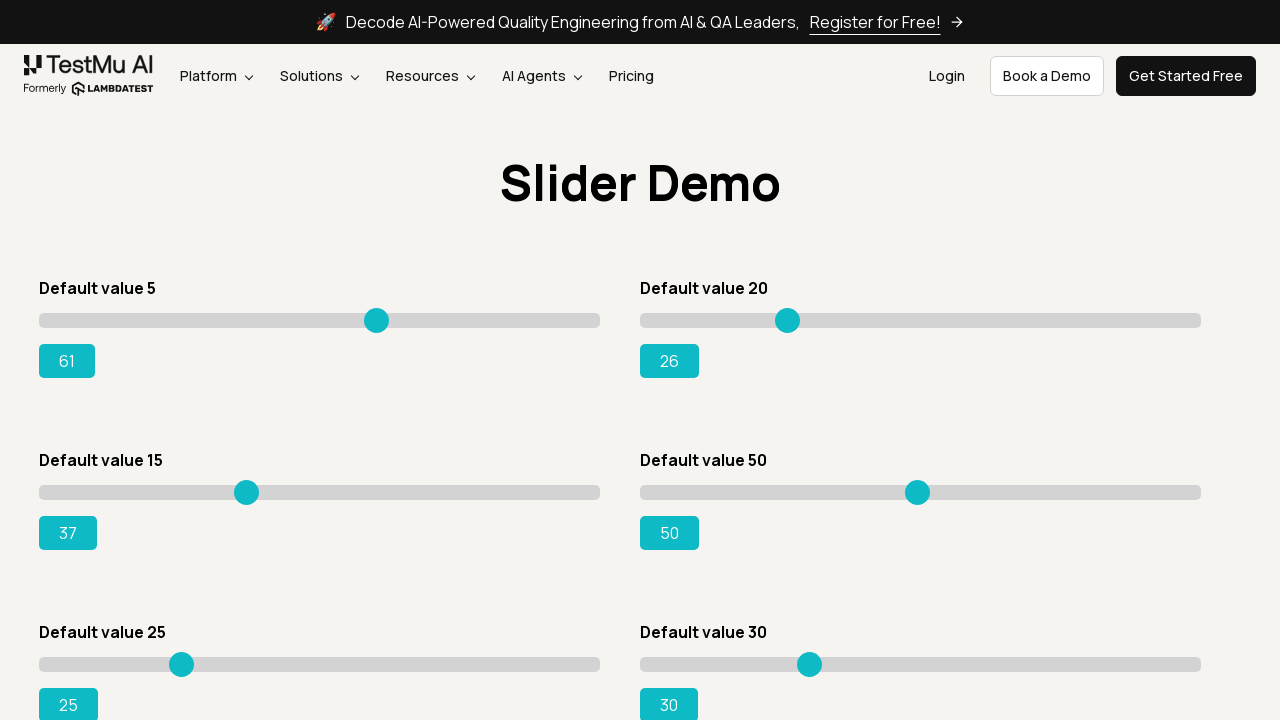

Retrieved slider header text: Default value 50
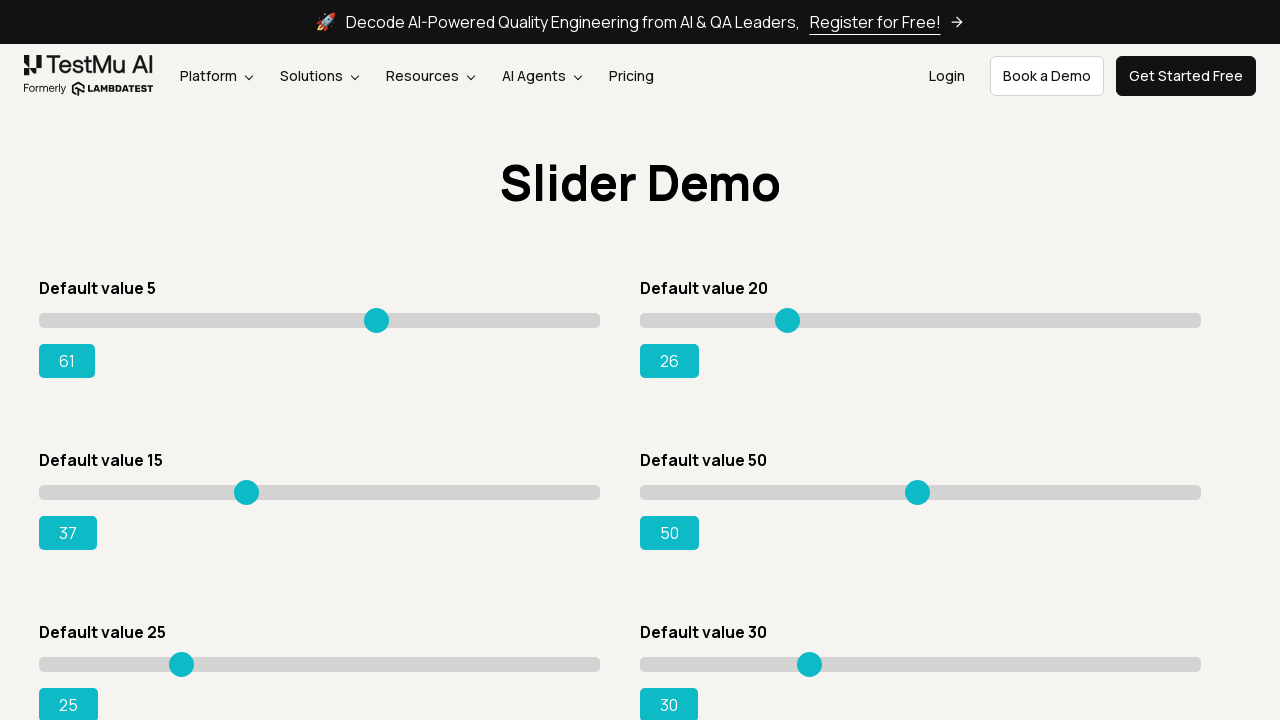

Extracted default value: 50
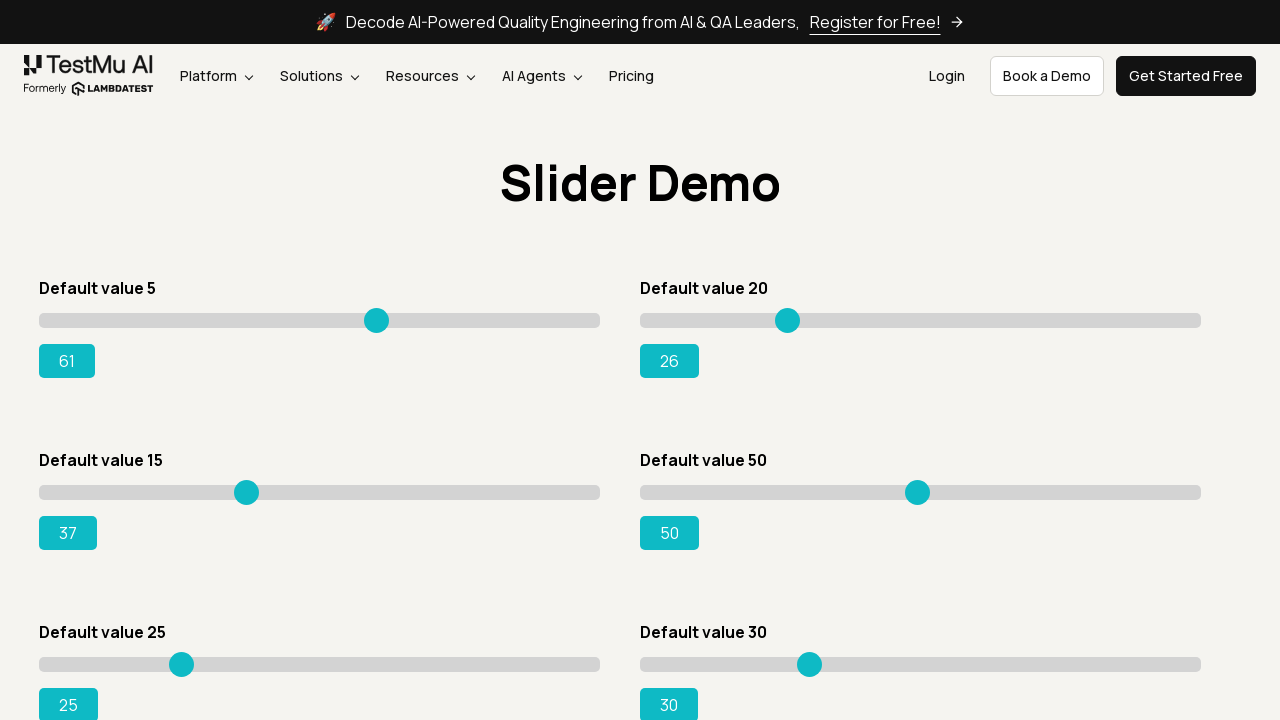

Located output element for current slider
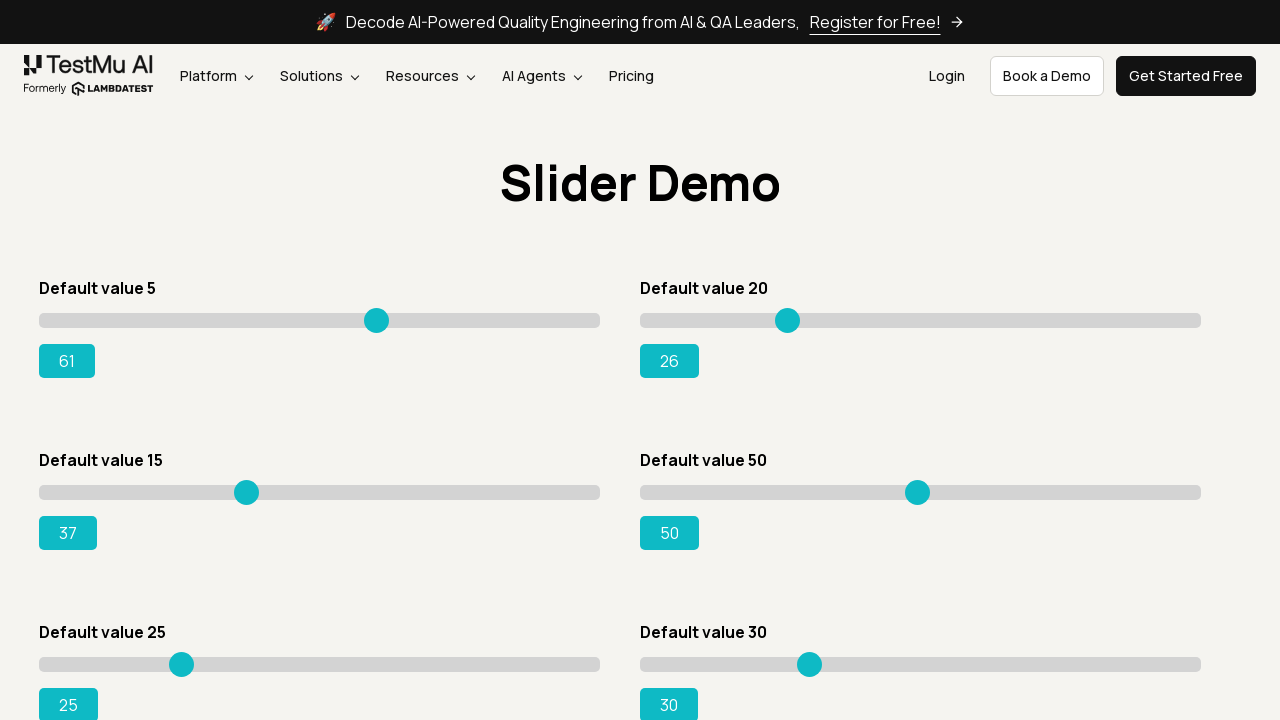

Verified output displays default value: 50
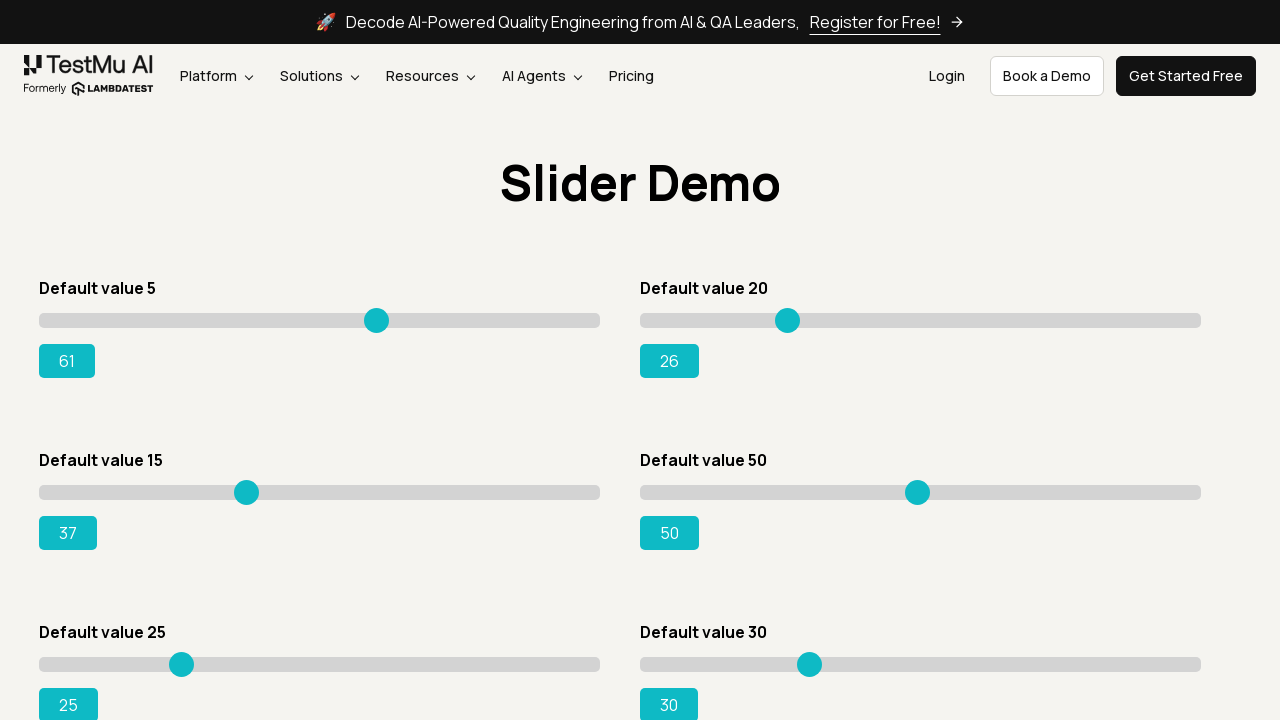

Generated random value: 79
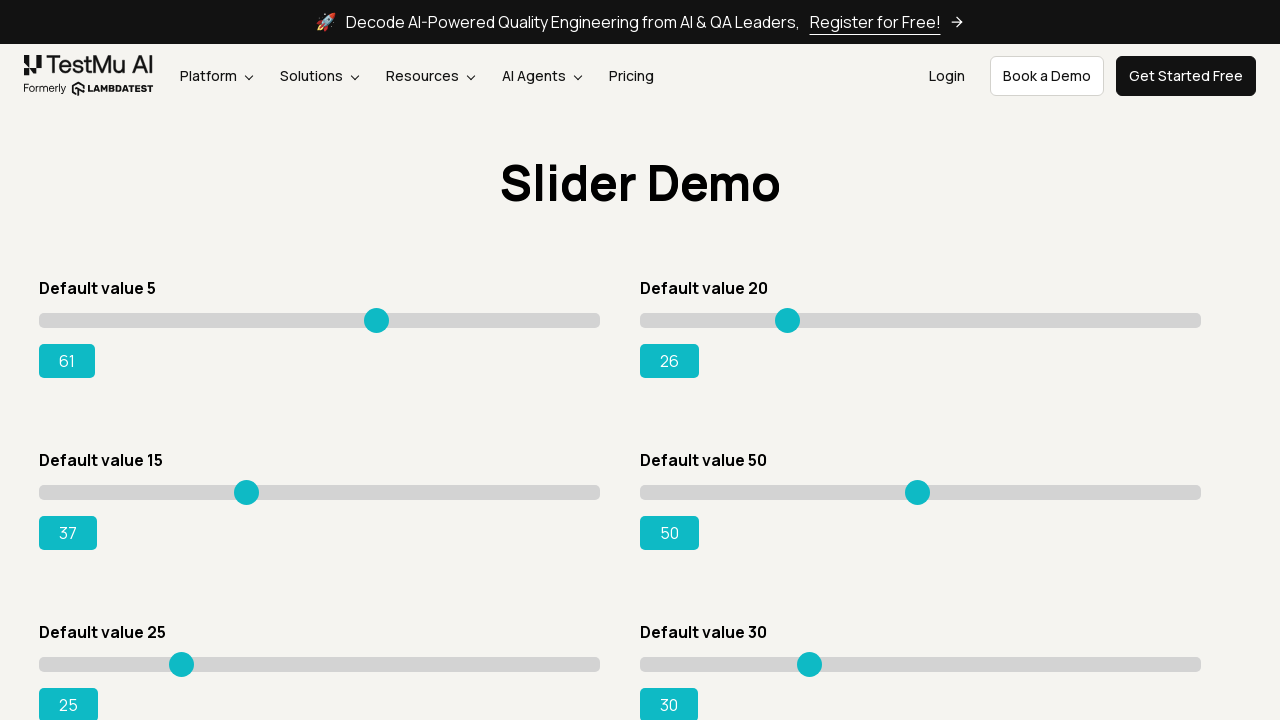

Set slider to random value: 79 on xpath=//h4 >> nth=3 >> ..//input
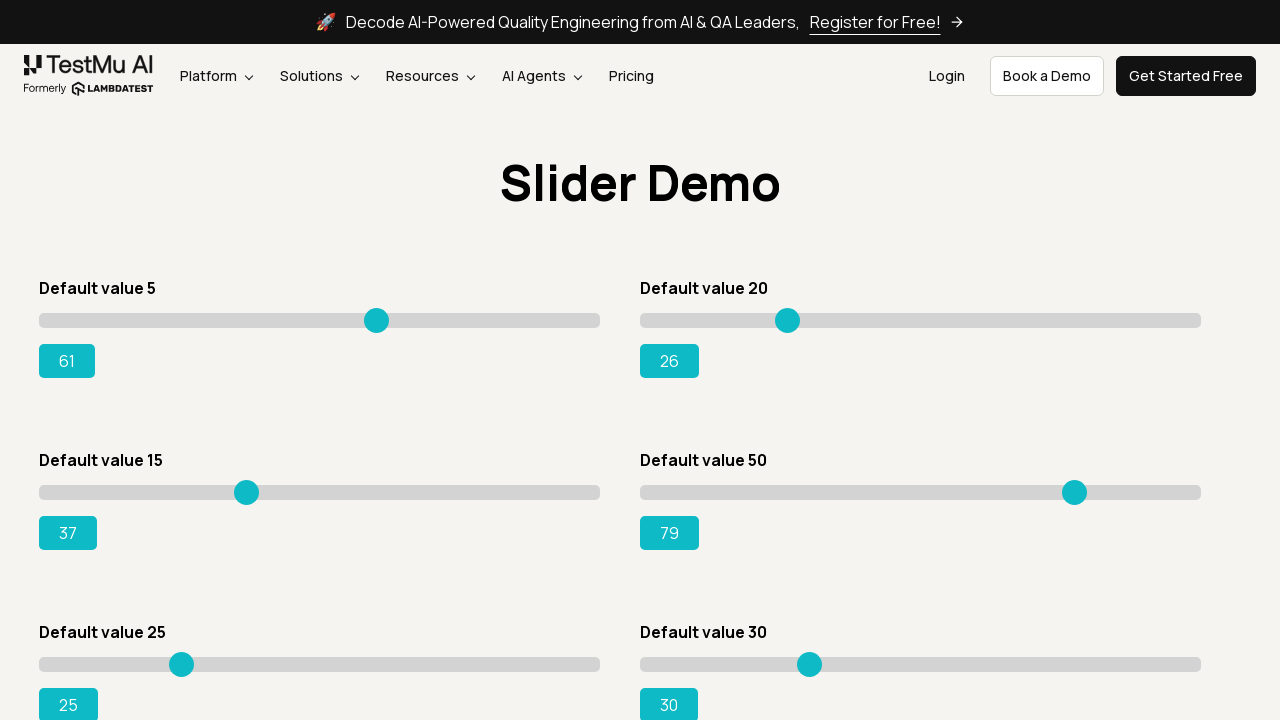

Verified output updated to new value: 79
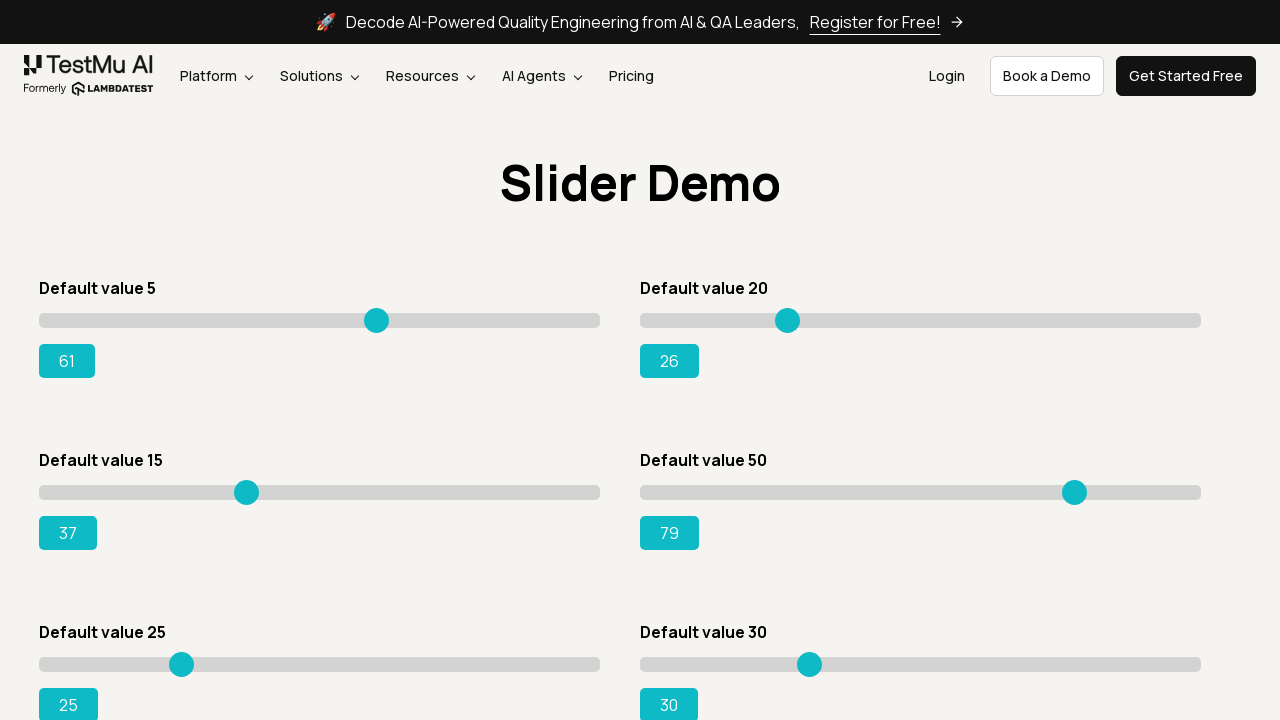

Retrieved slider header text: Default value 25
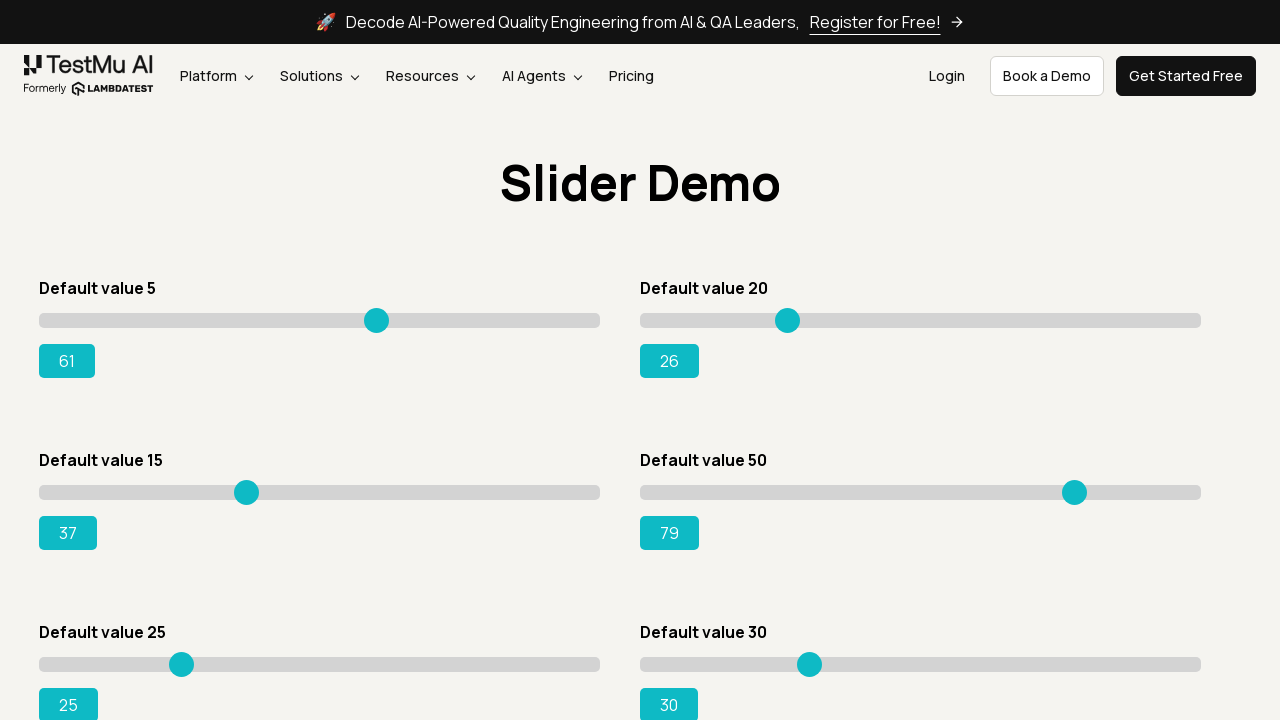

Extracted default value: 25
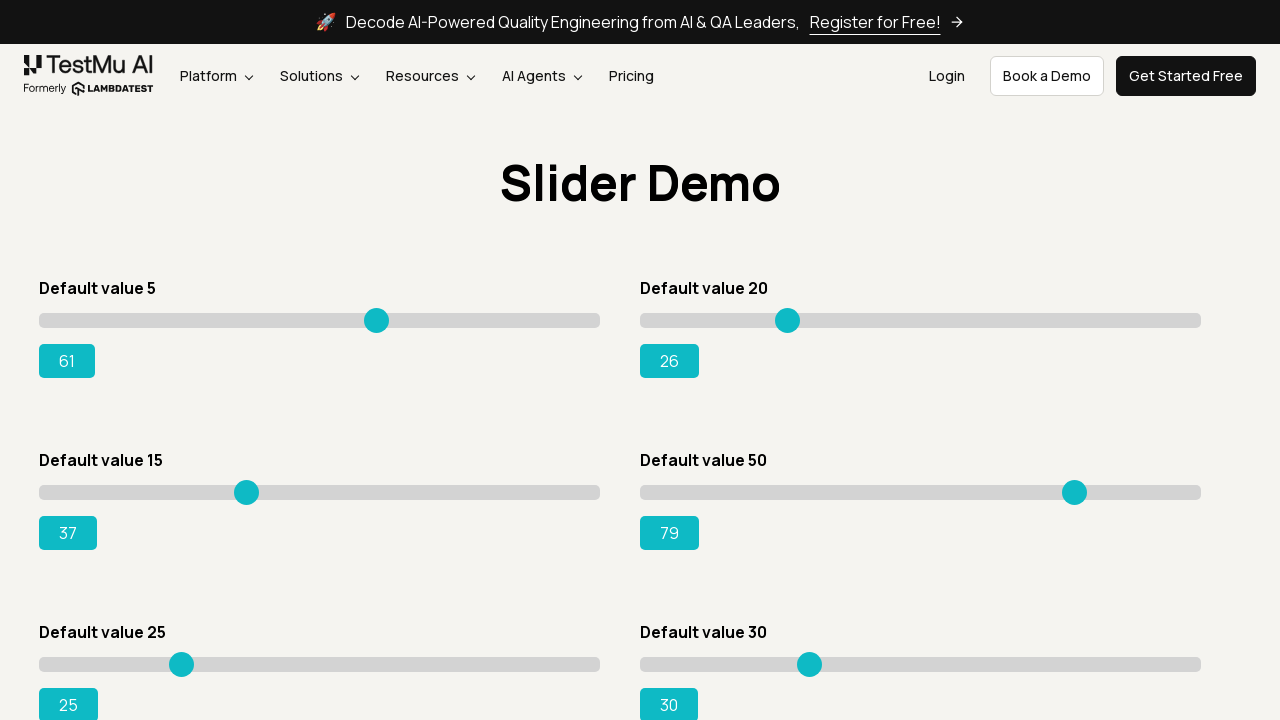

Located output element for current slider
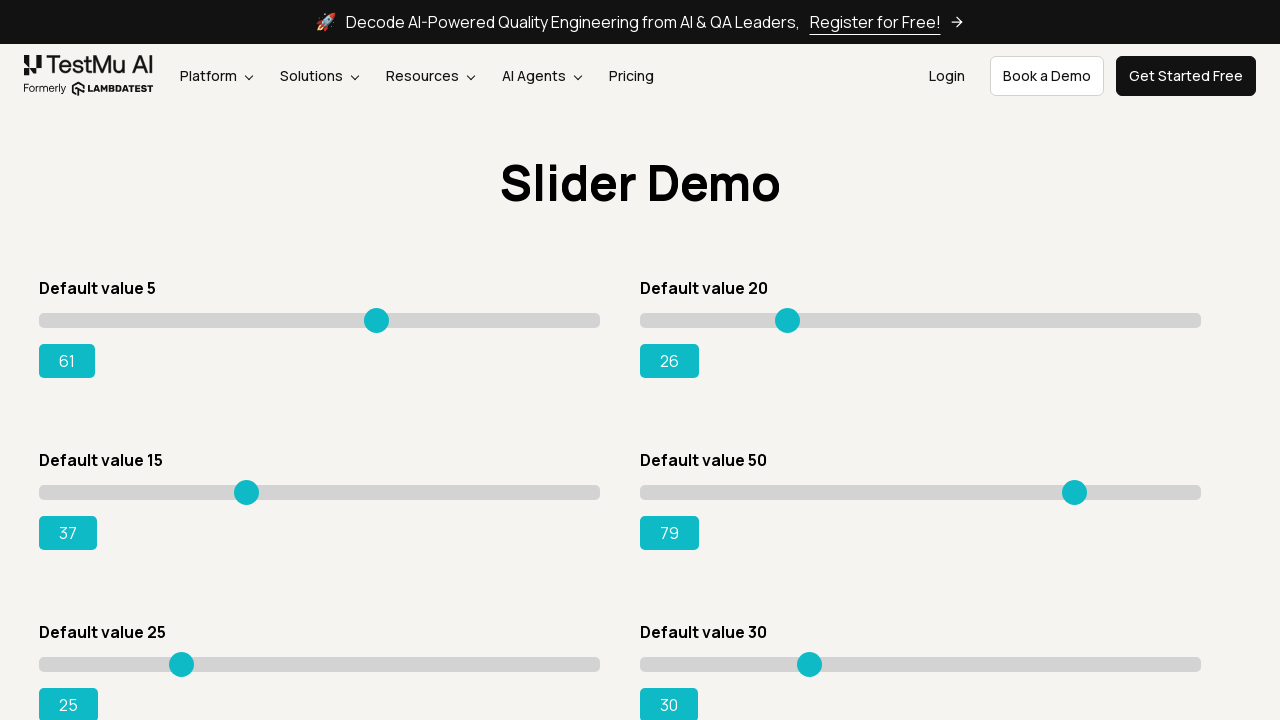

Verified output displays default value: 25
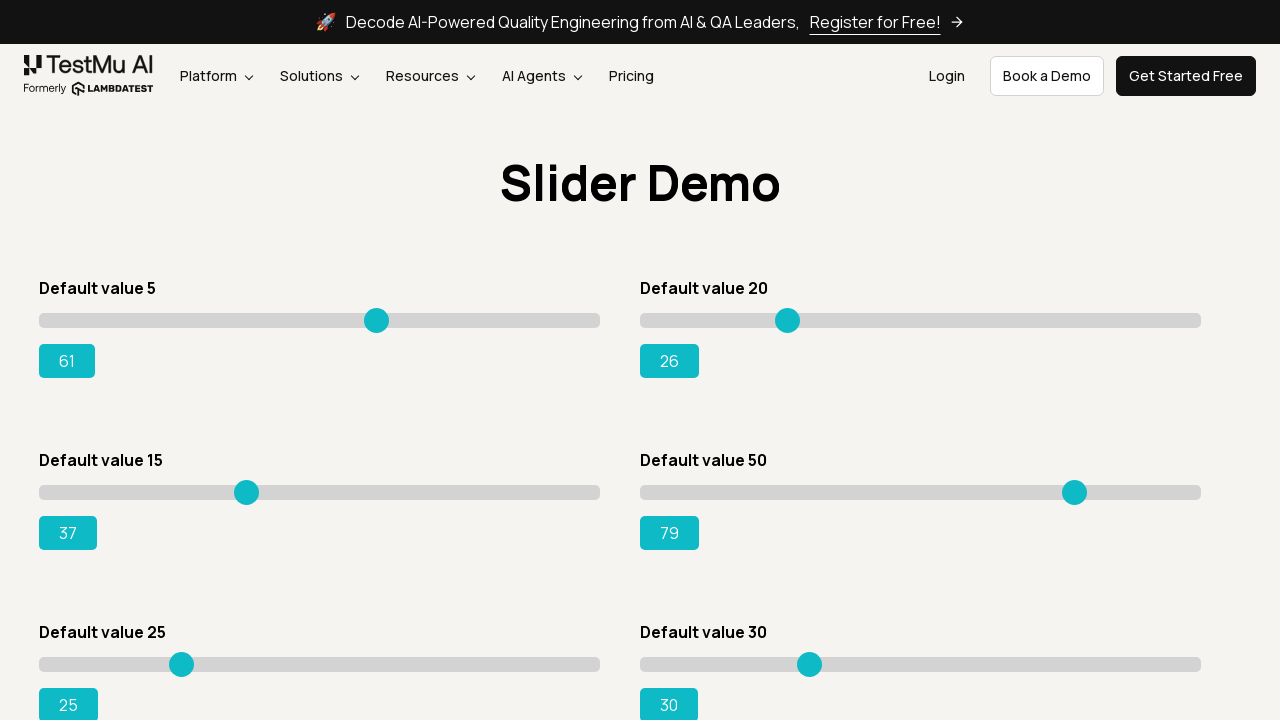

Generated random value: 21
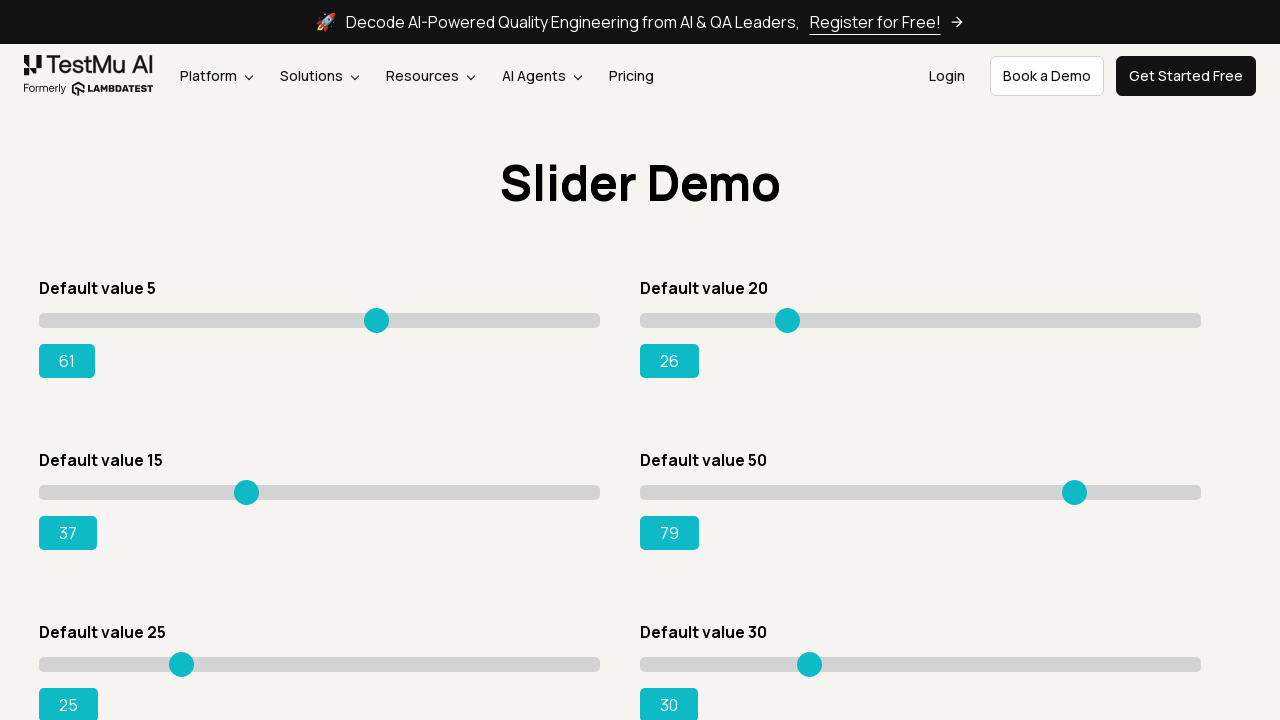

Set slider to random value: 21 on xpath=//h4 >> nth=4 >> ..//input
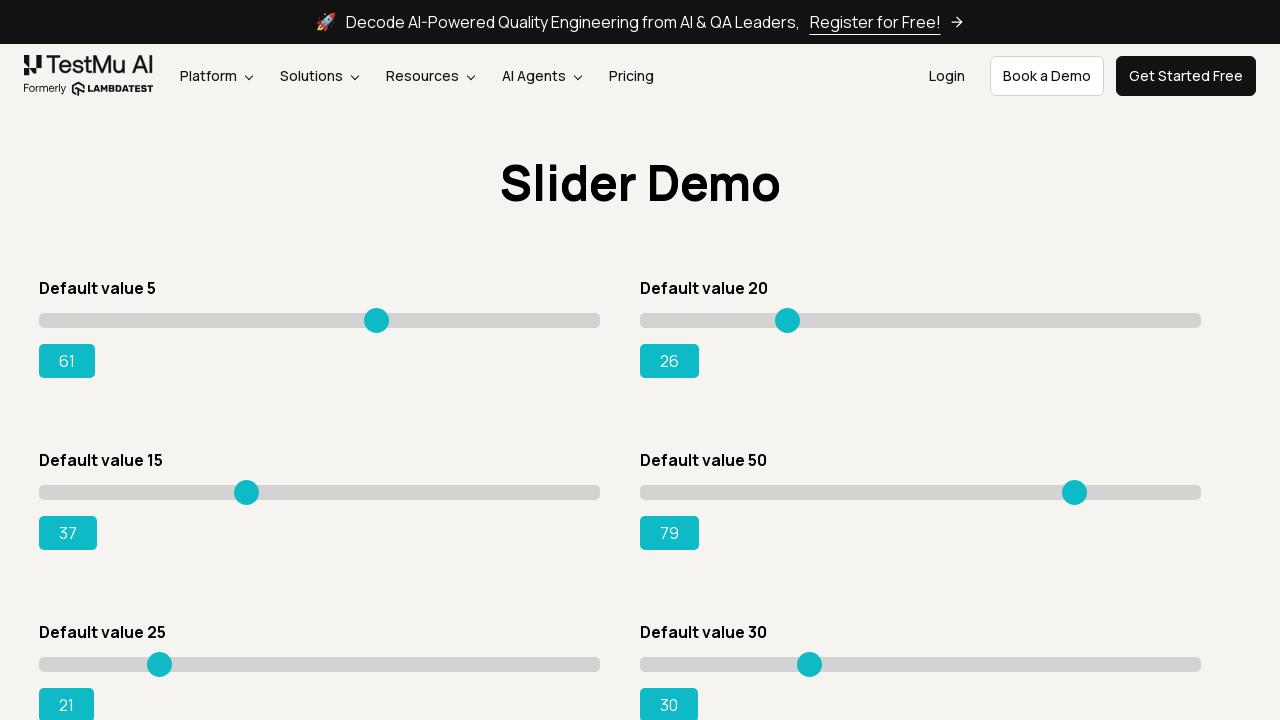

Verified output updated to new value: 21
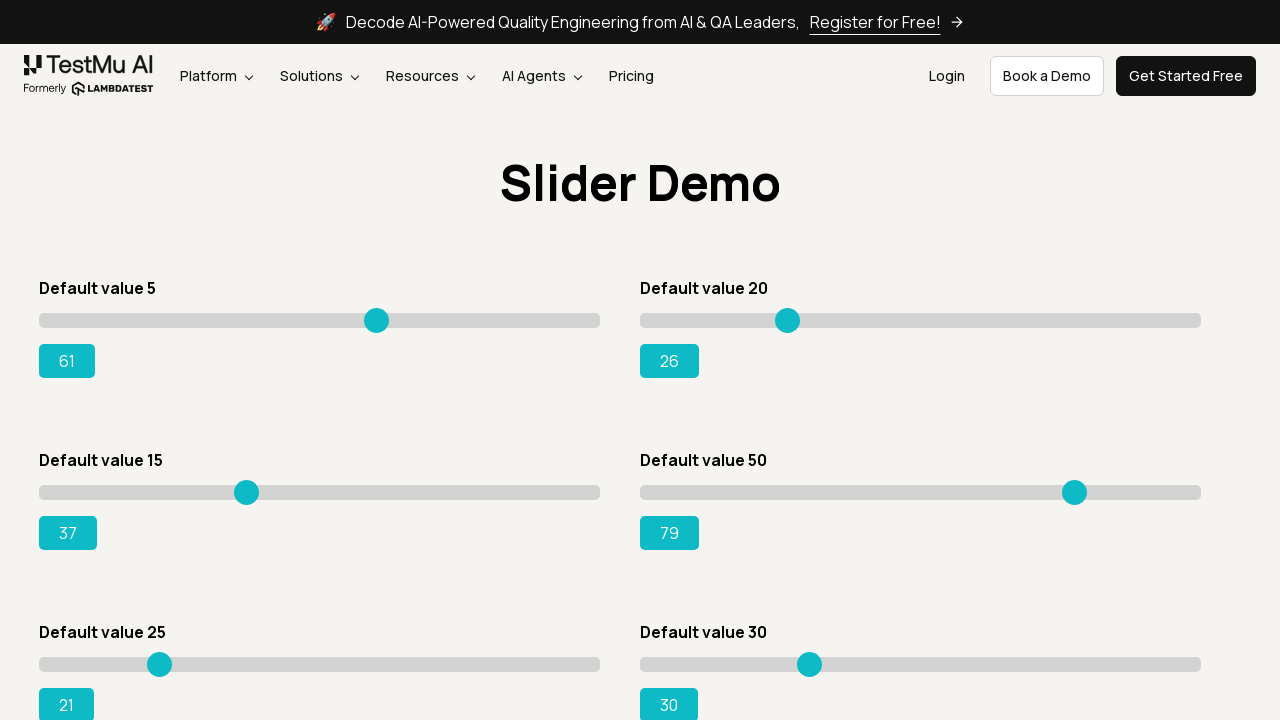

Retrieved slider header text: Default value 30
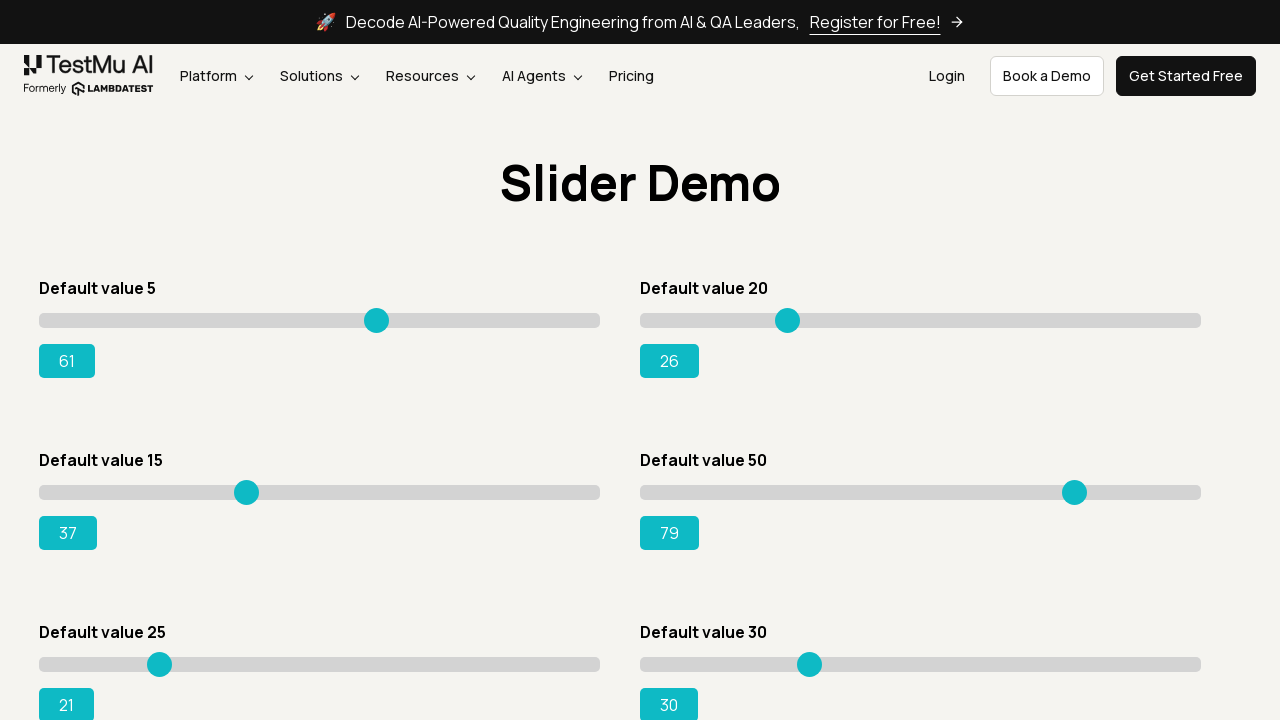

Extracted default value: 30
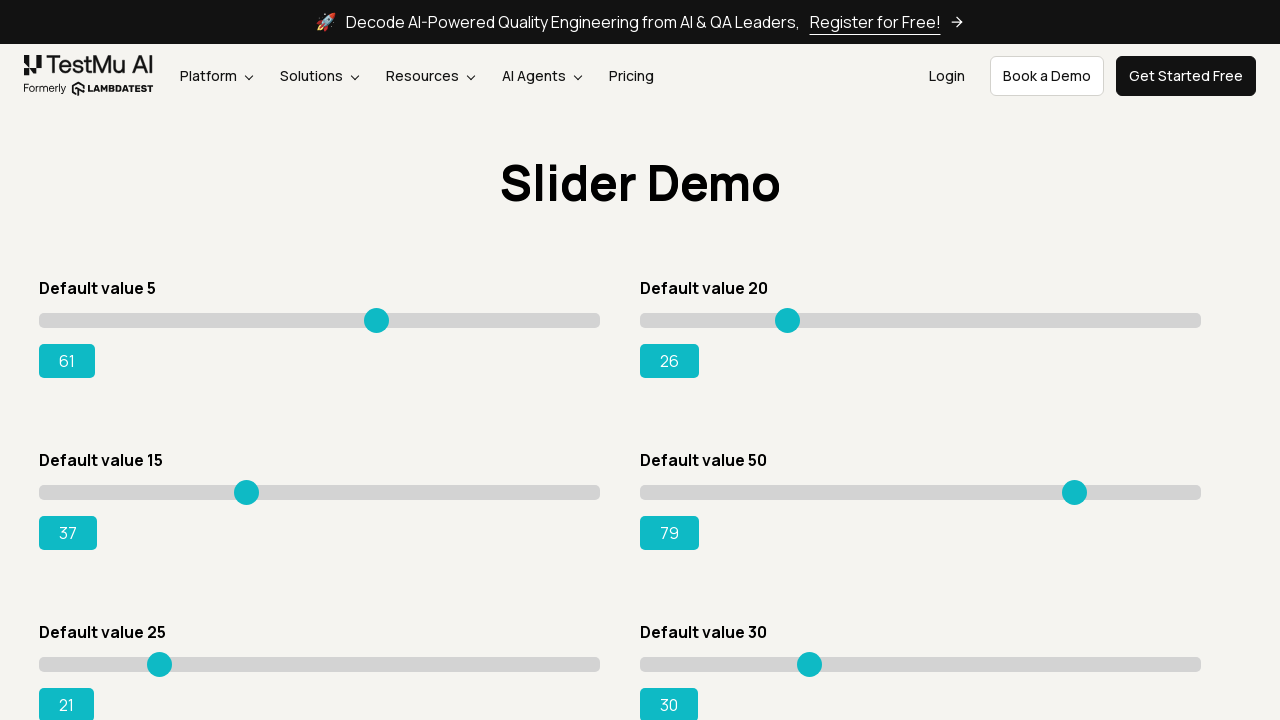

Located output element for current slider
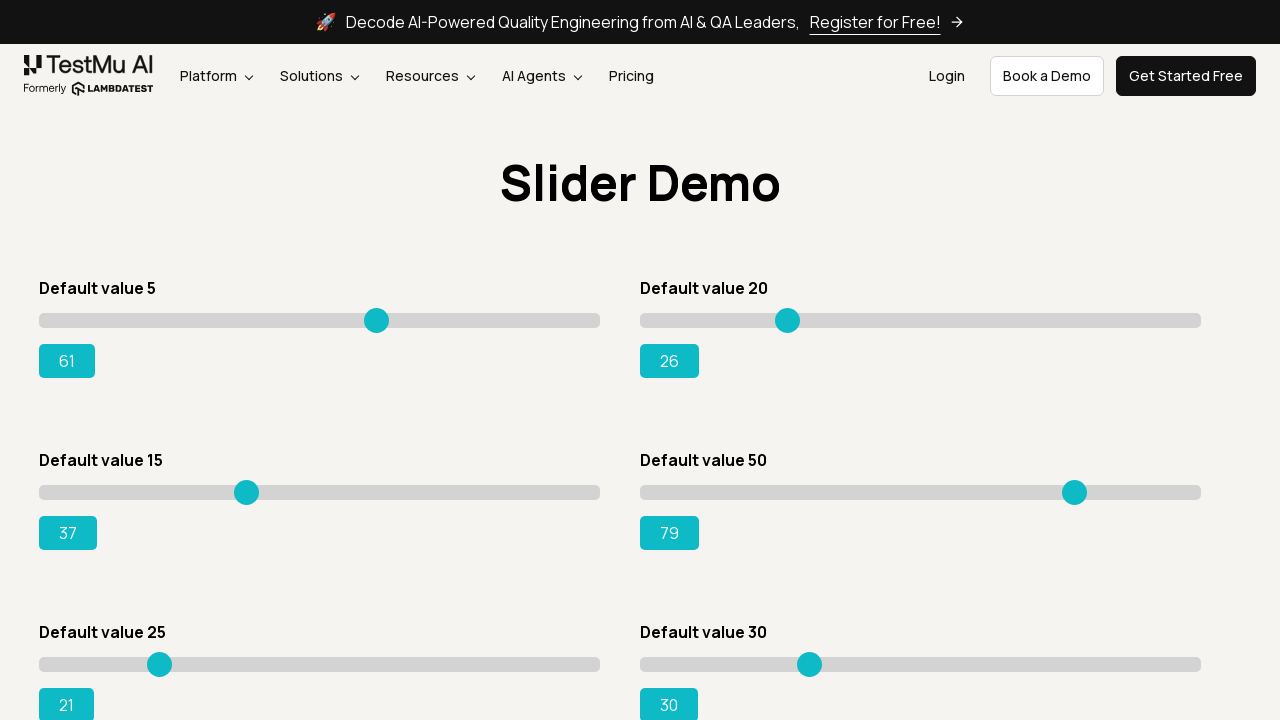

Verified output displays default value: 30
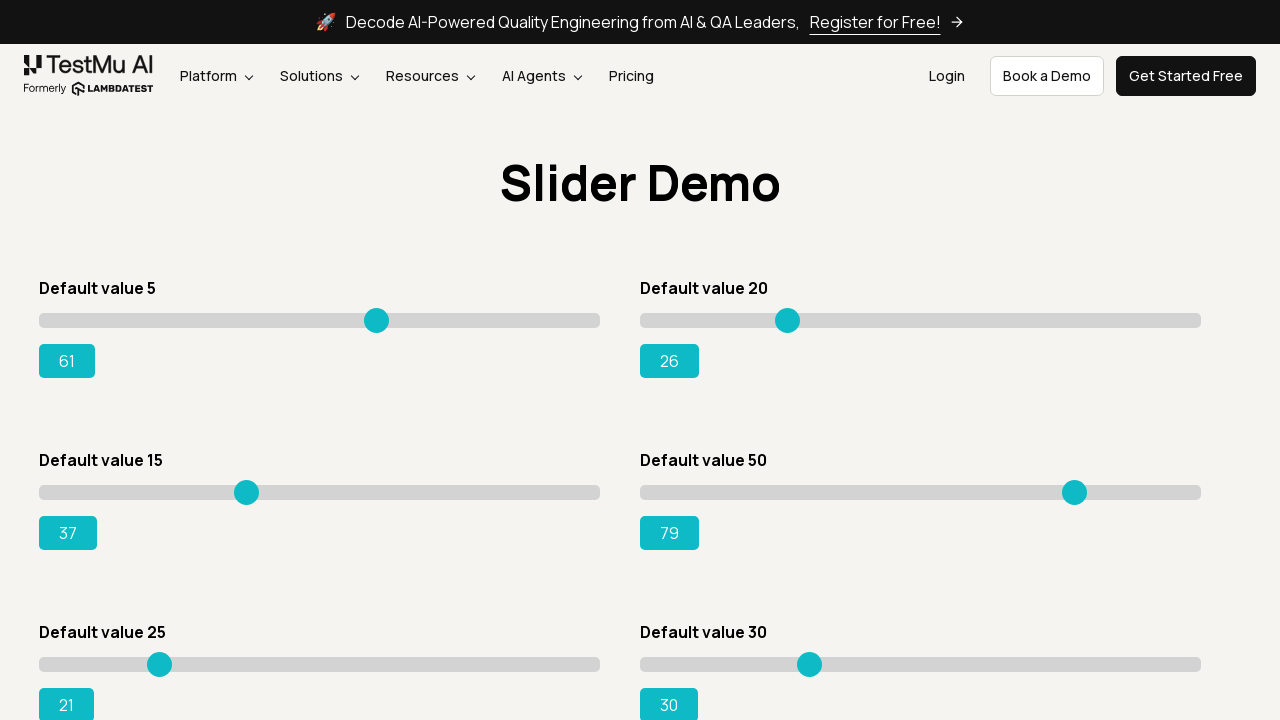

Generated random value: 68
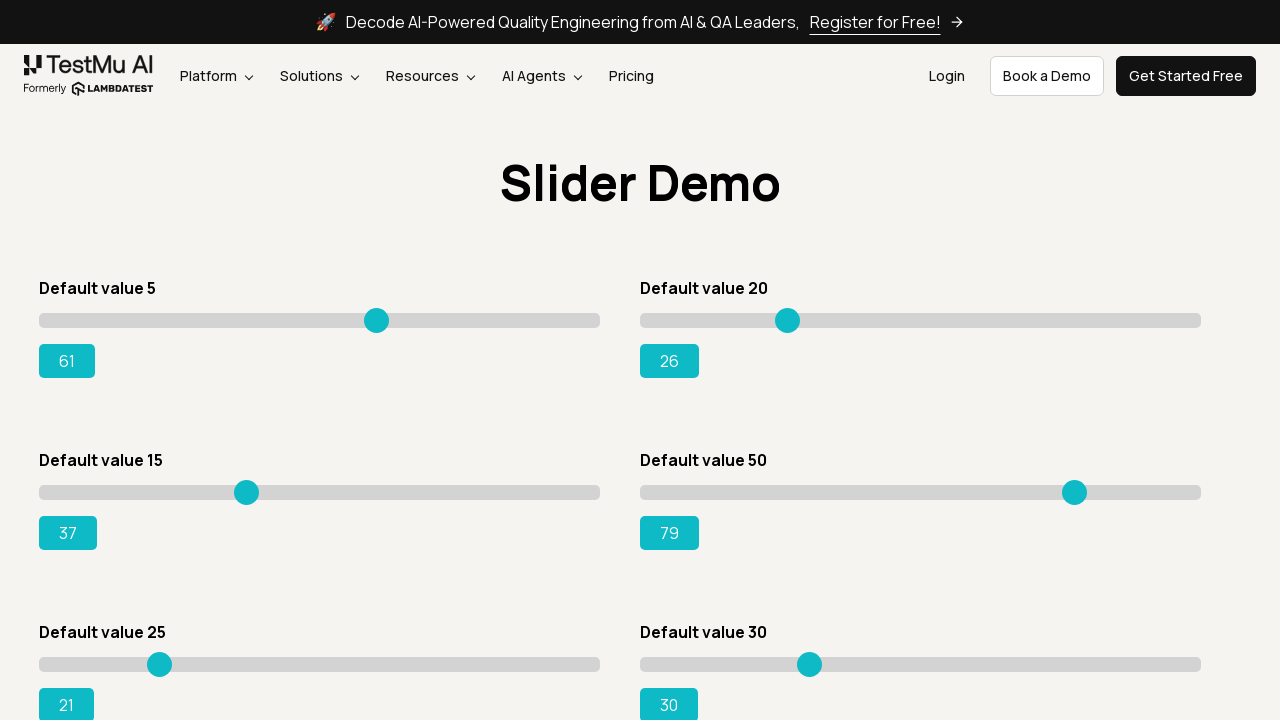

Set slider to random value: 68 on xpath=//h4 >> nth=5 >> ..//input
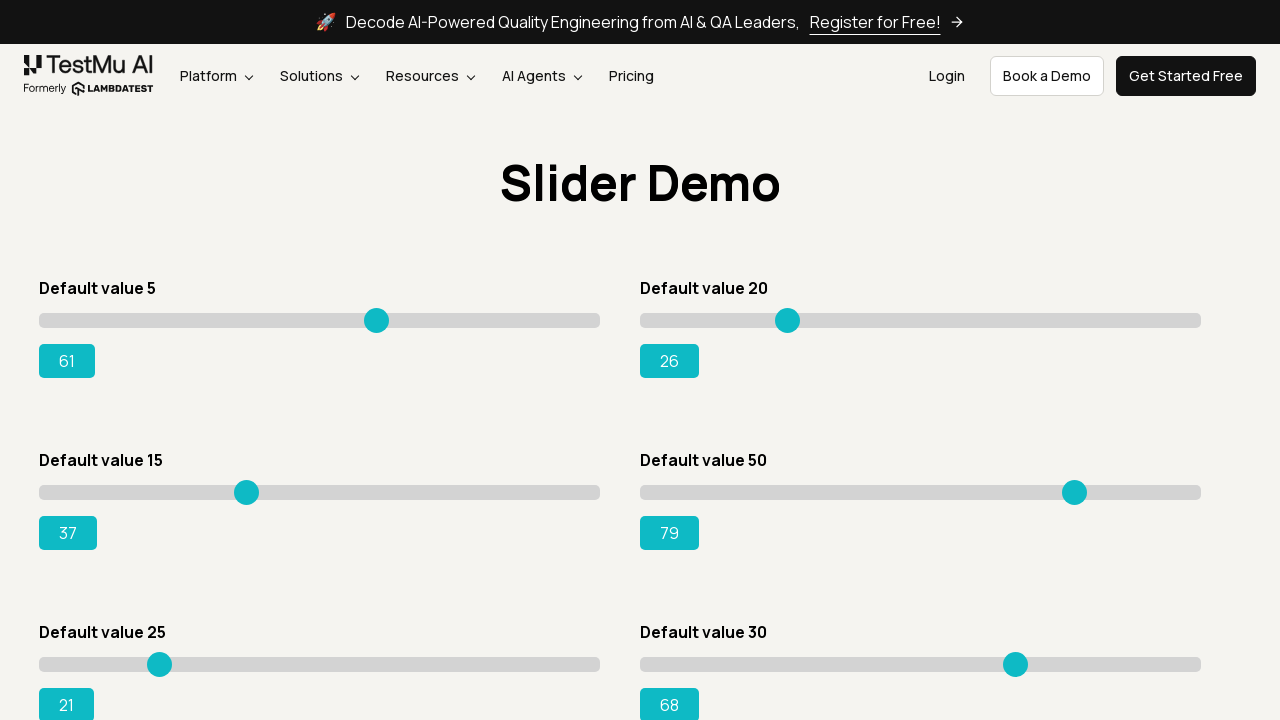

Verified output updated to new value: 68
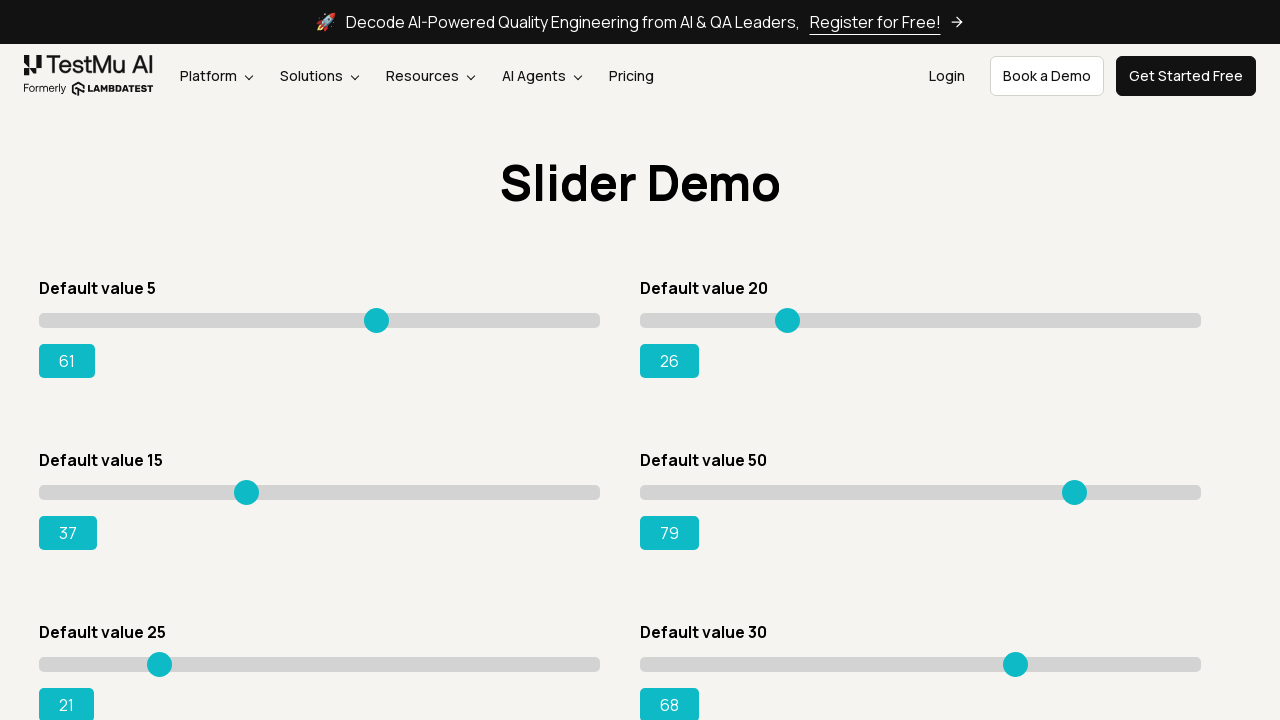

Retrieved slider header text: Default value 40
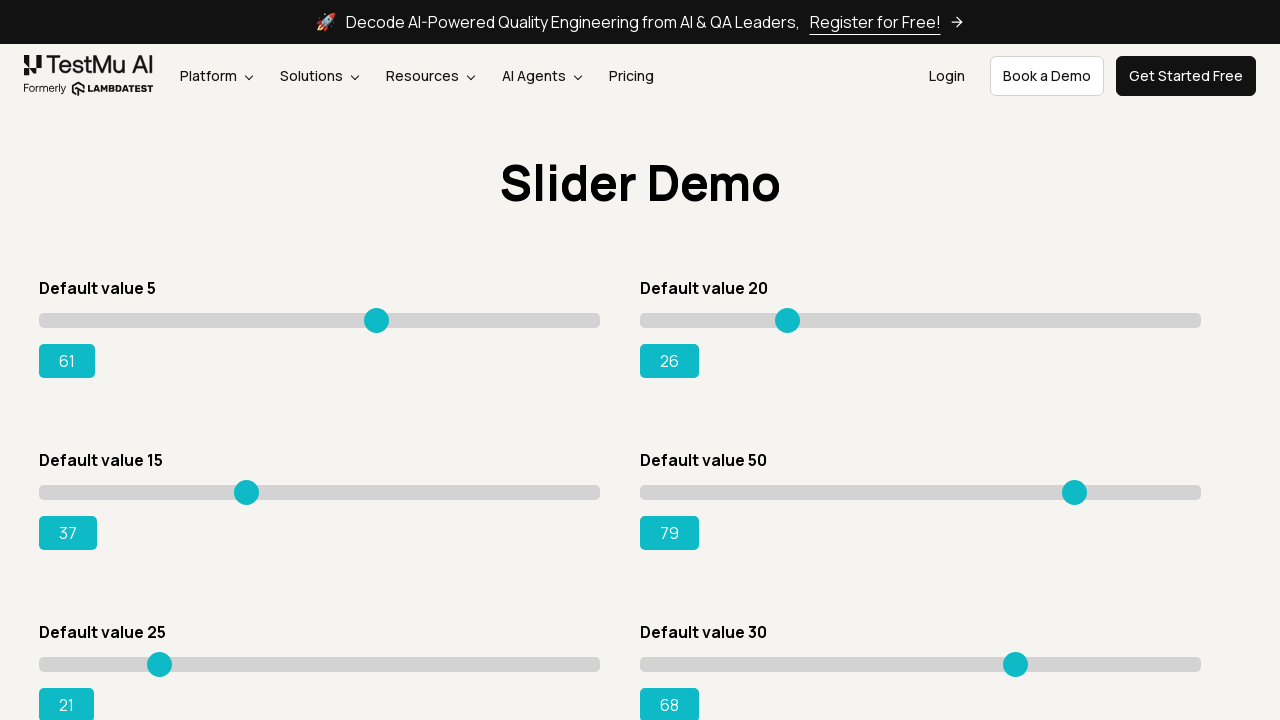

Extracted default value: 40
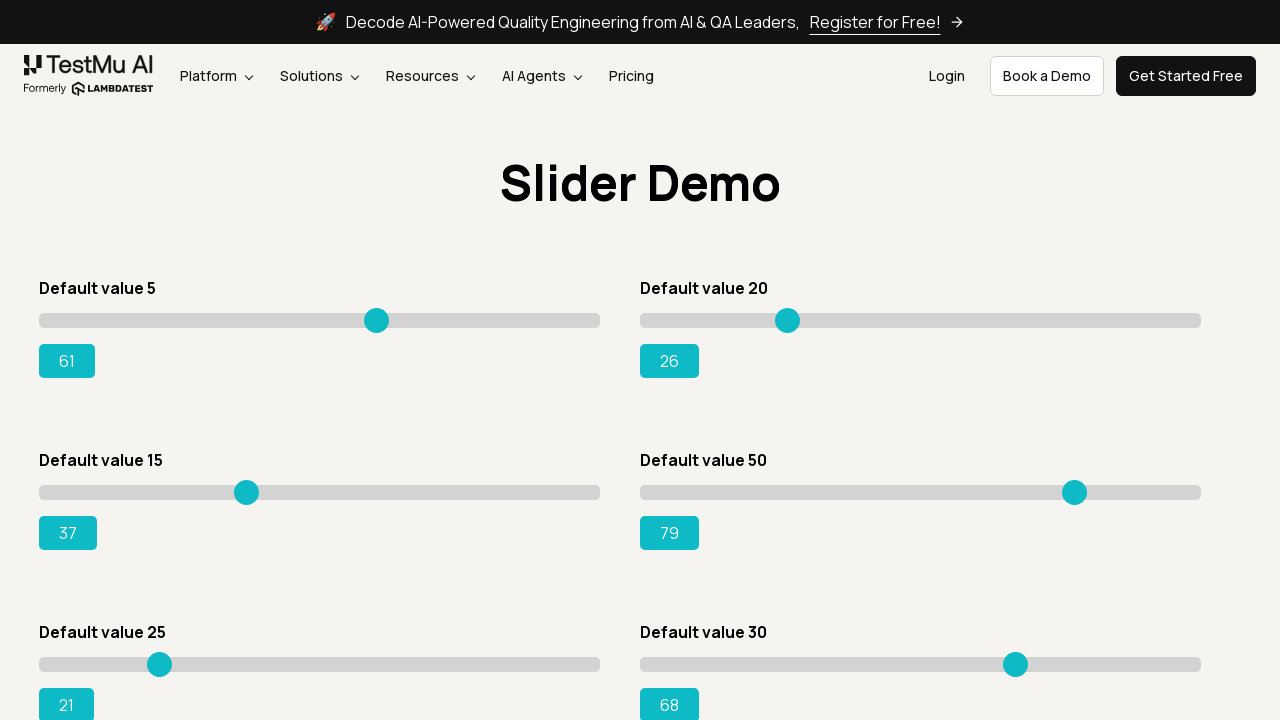

Located output element for current slider
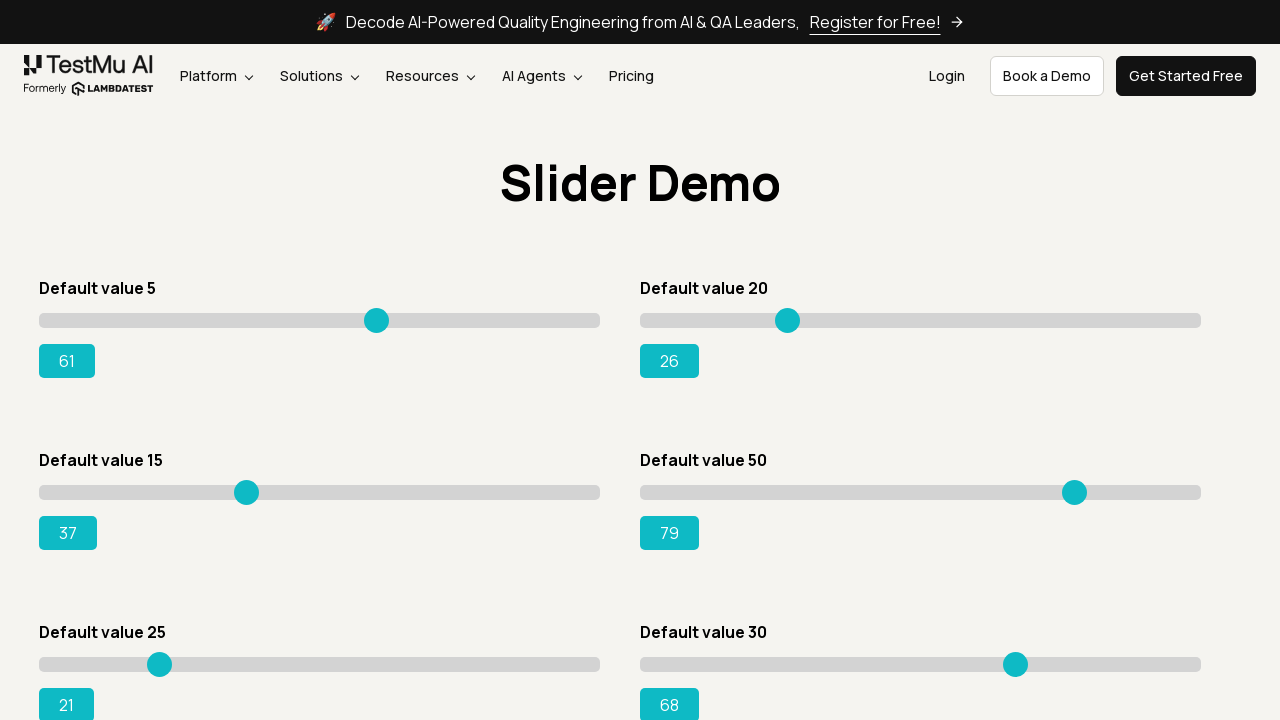

Verified output displays default value: 40
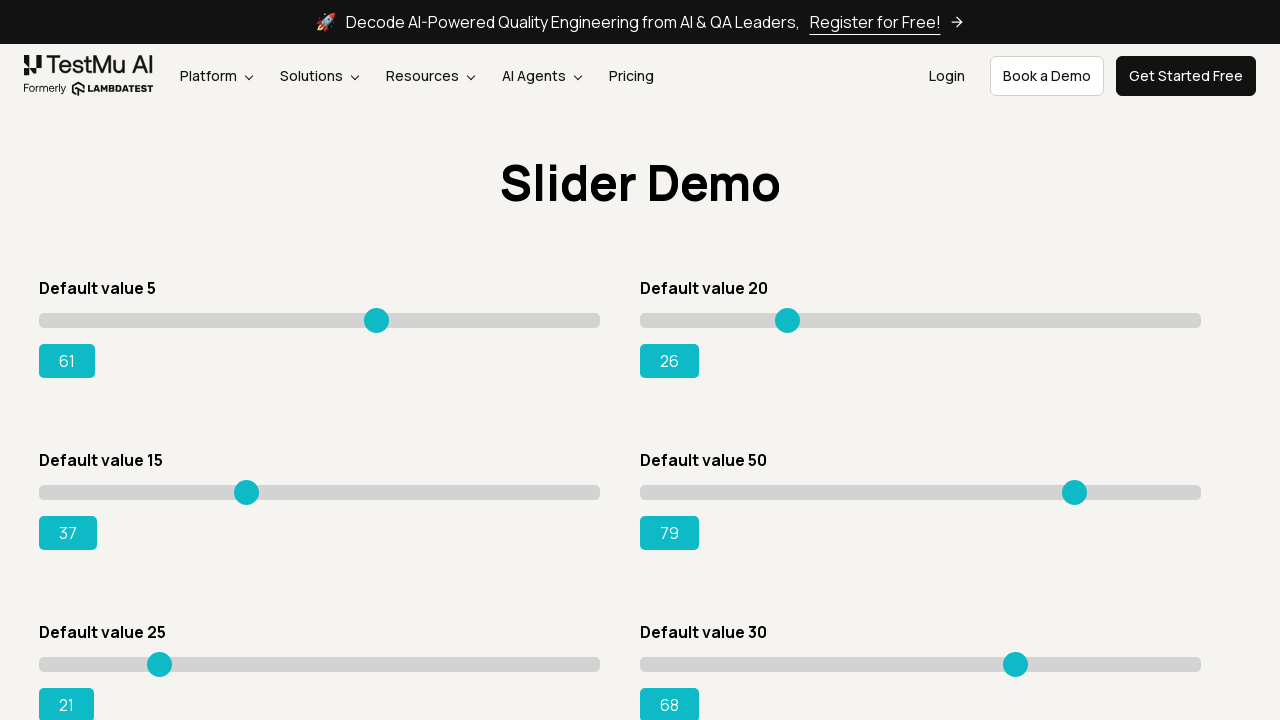

Generated random value: 16
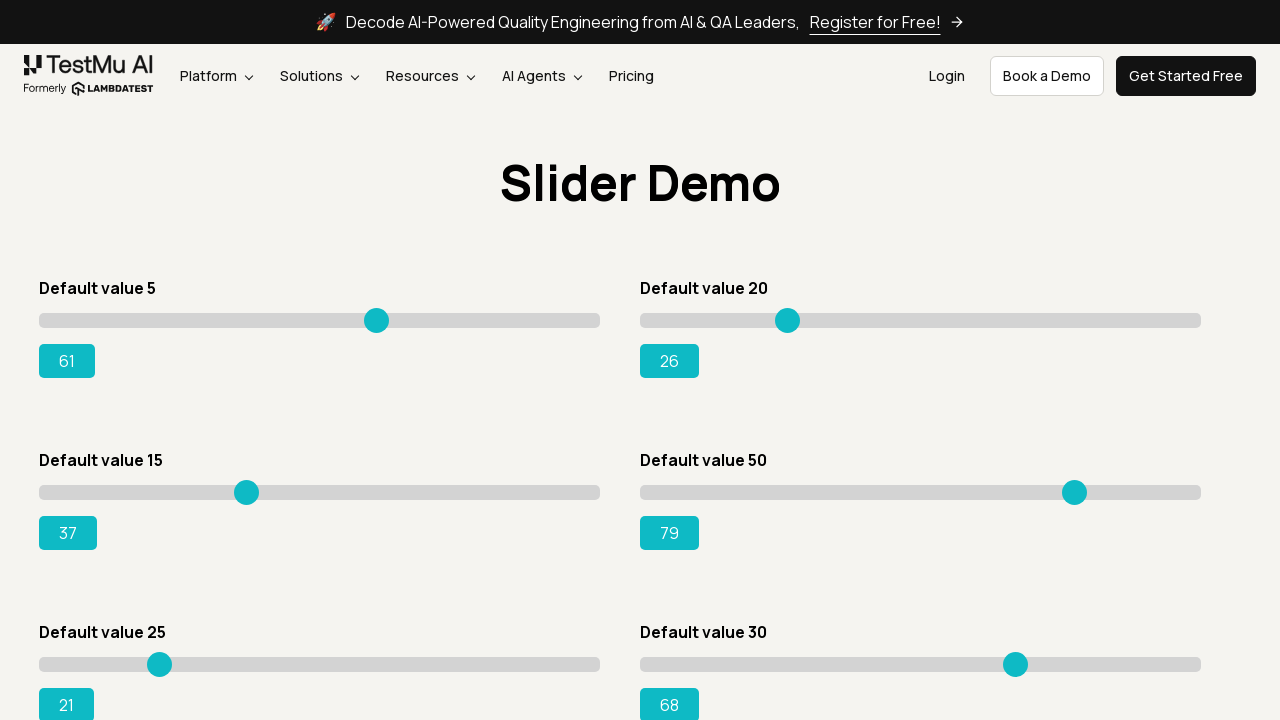

Set slider to random value: 16 on xpath=//h4 >> nth=6 >> ..//input
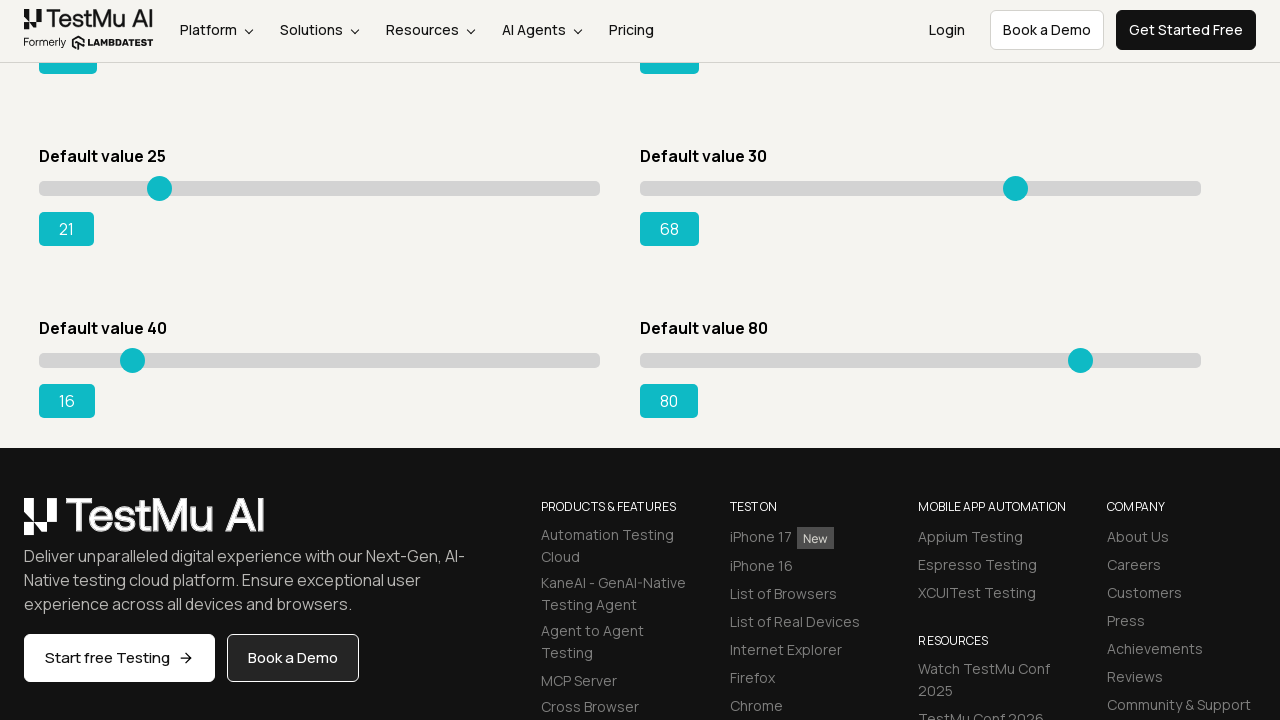

Verified output updated to new value: 16
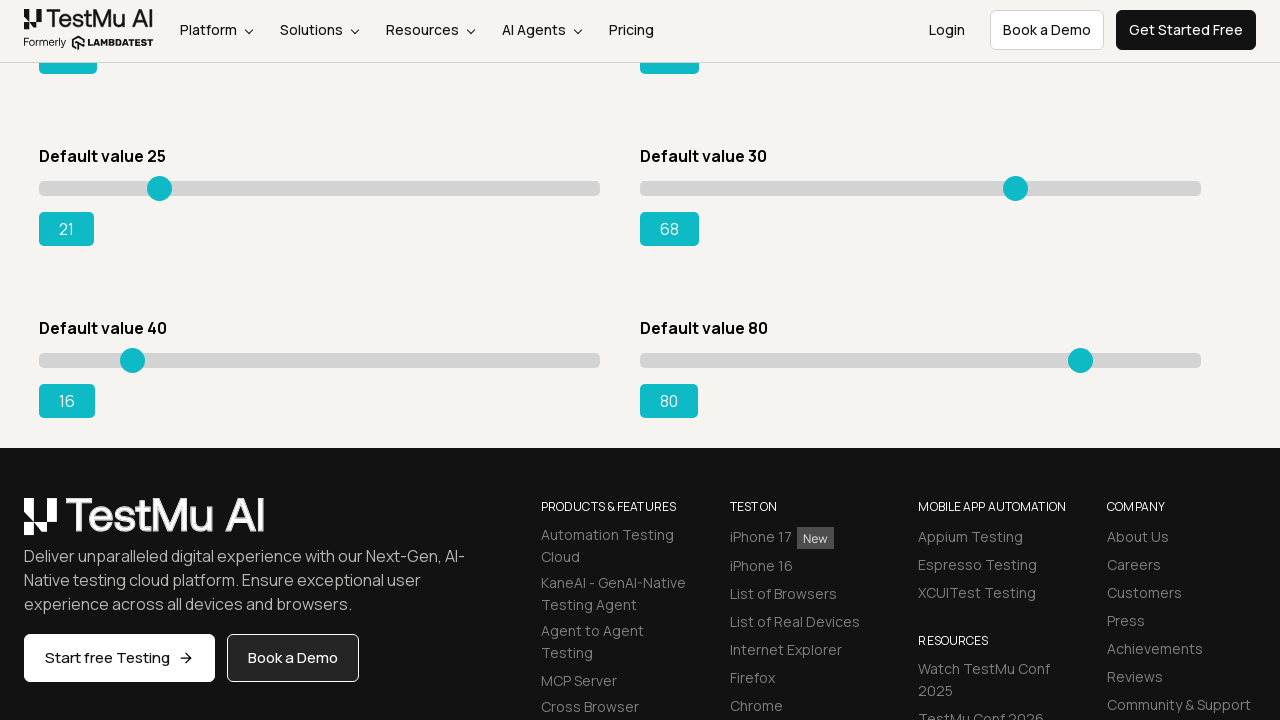

Retrieved slider header text: Default value 80
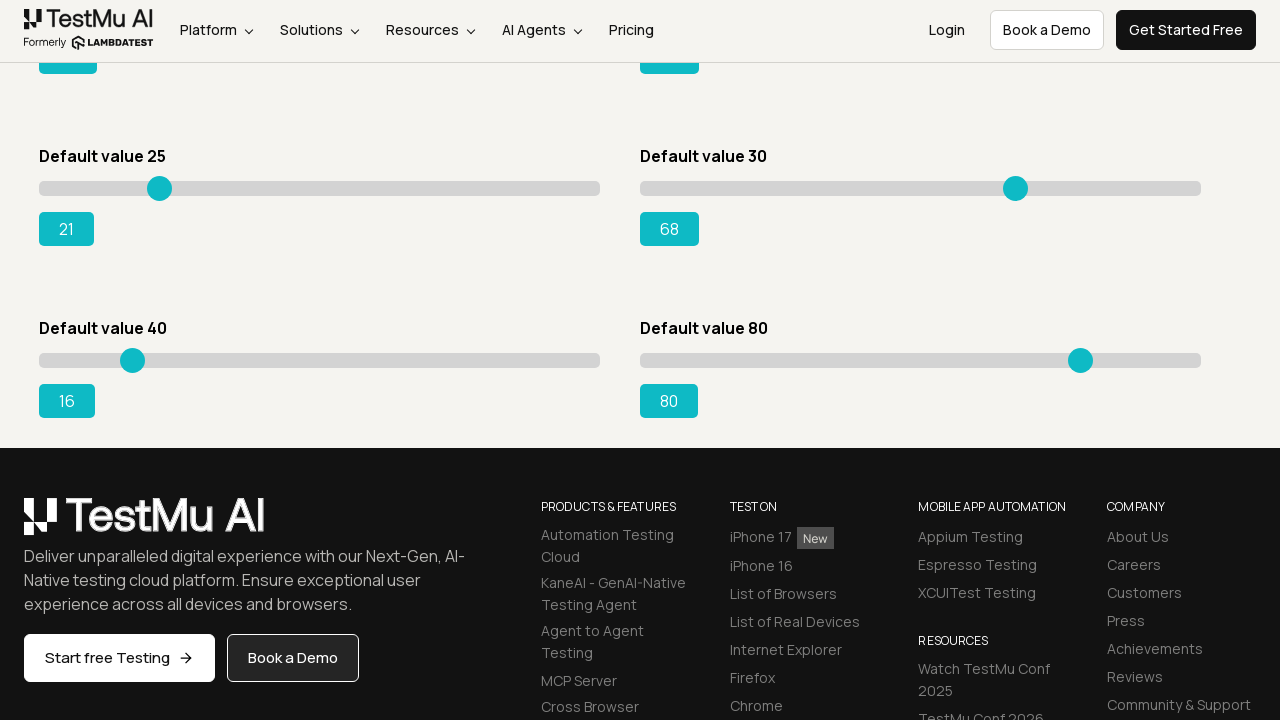

Extracted default value: 80
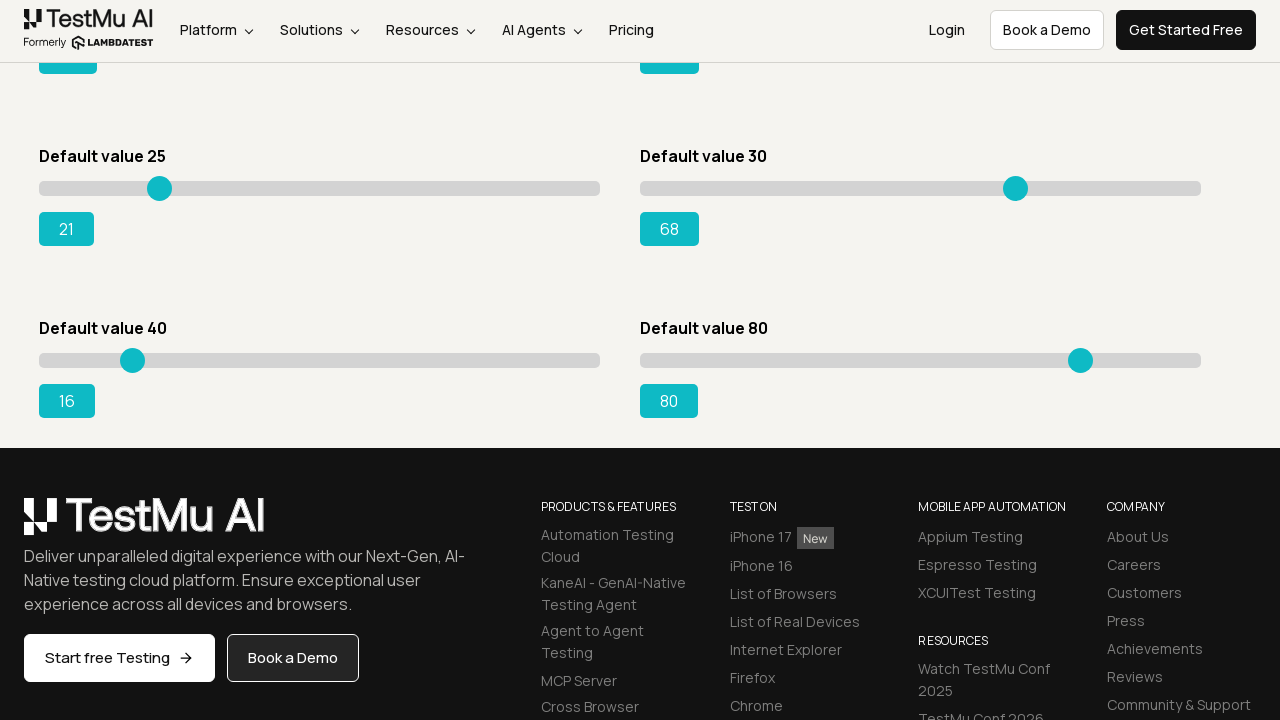

Located output element for current slider
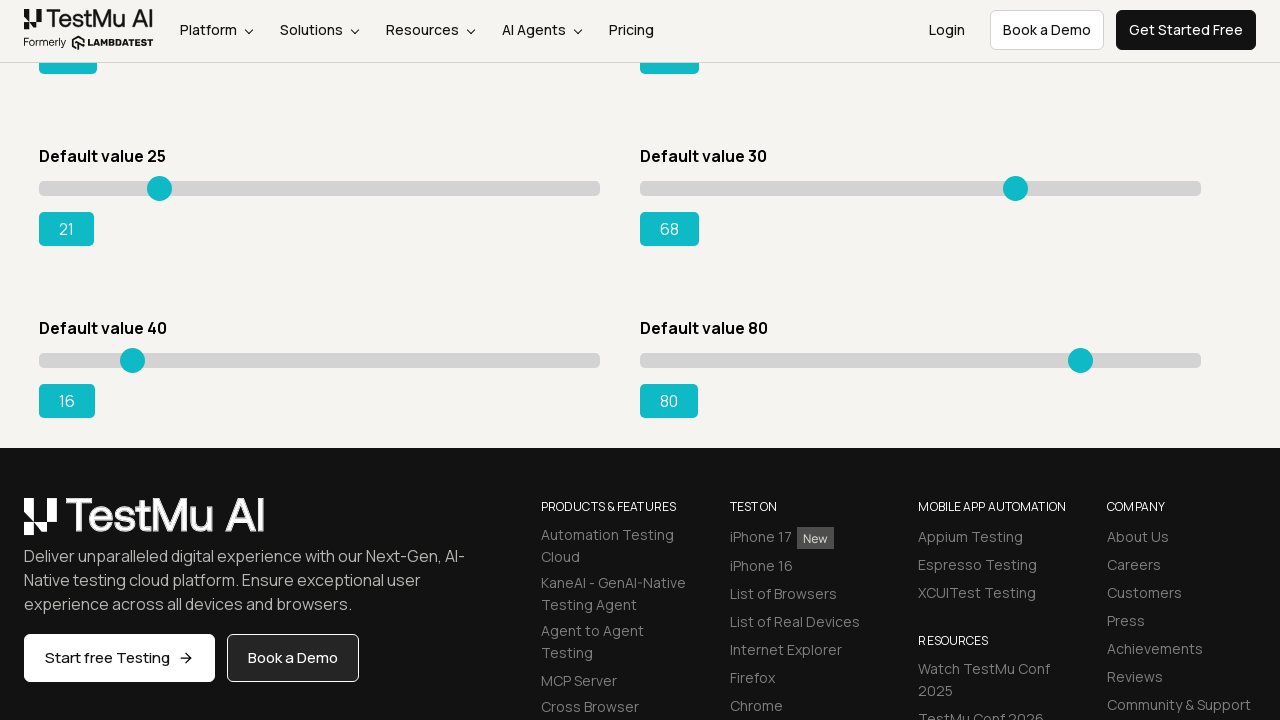

Verified output displays default value: 80
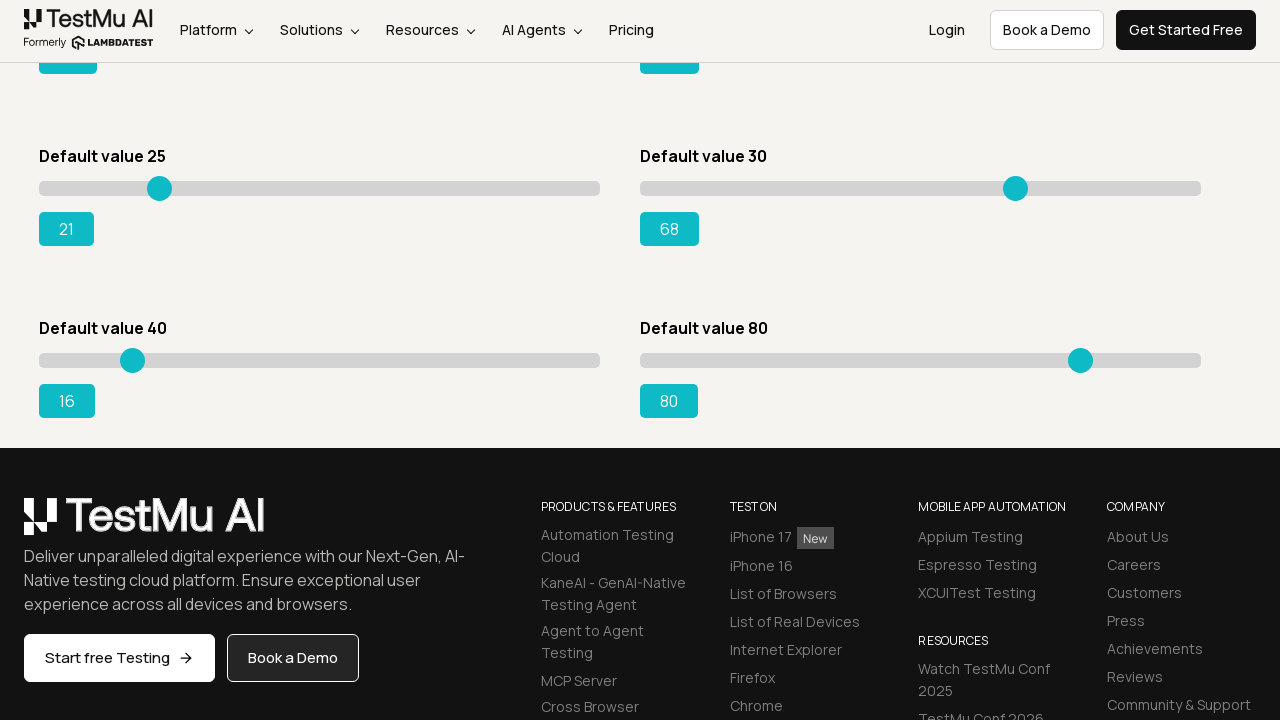

Generated random value: 80
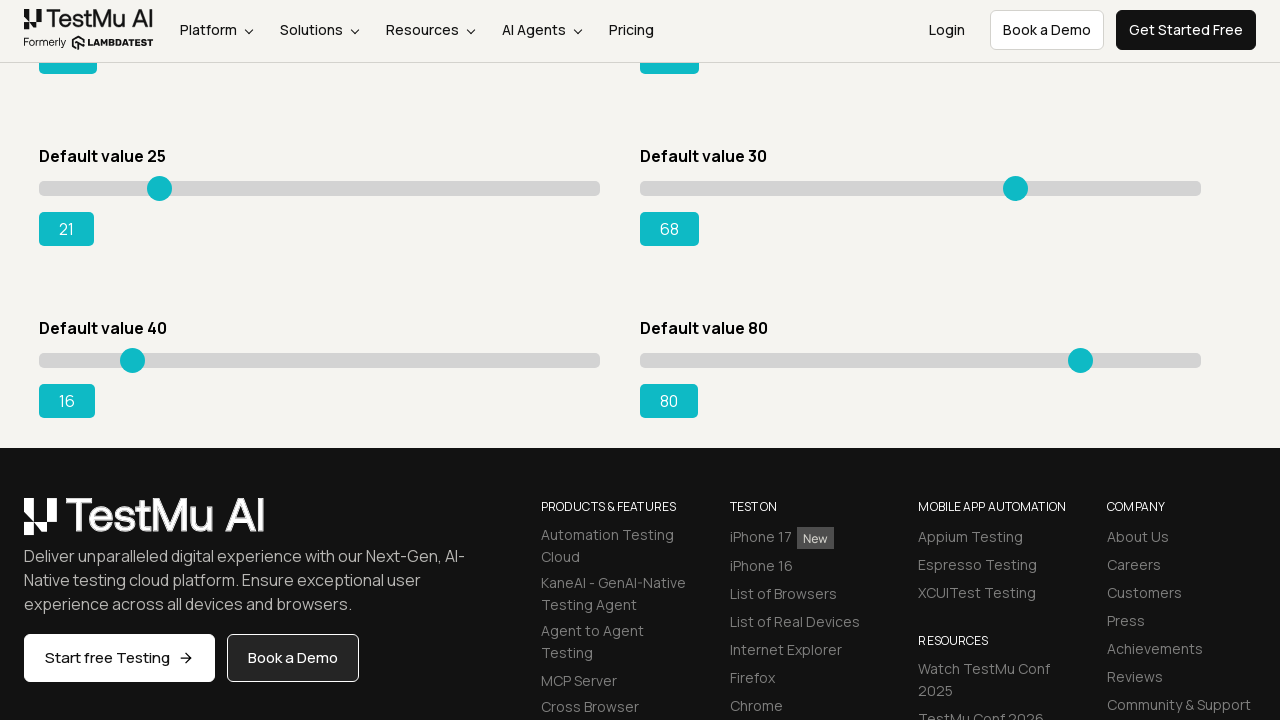

Set slider to random value: 80 on xpath=//h4 >> nth=7 >> ..//input
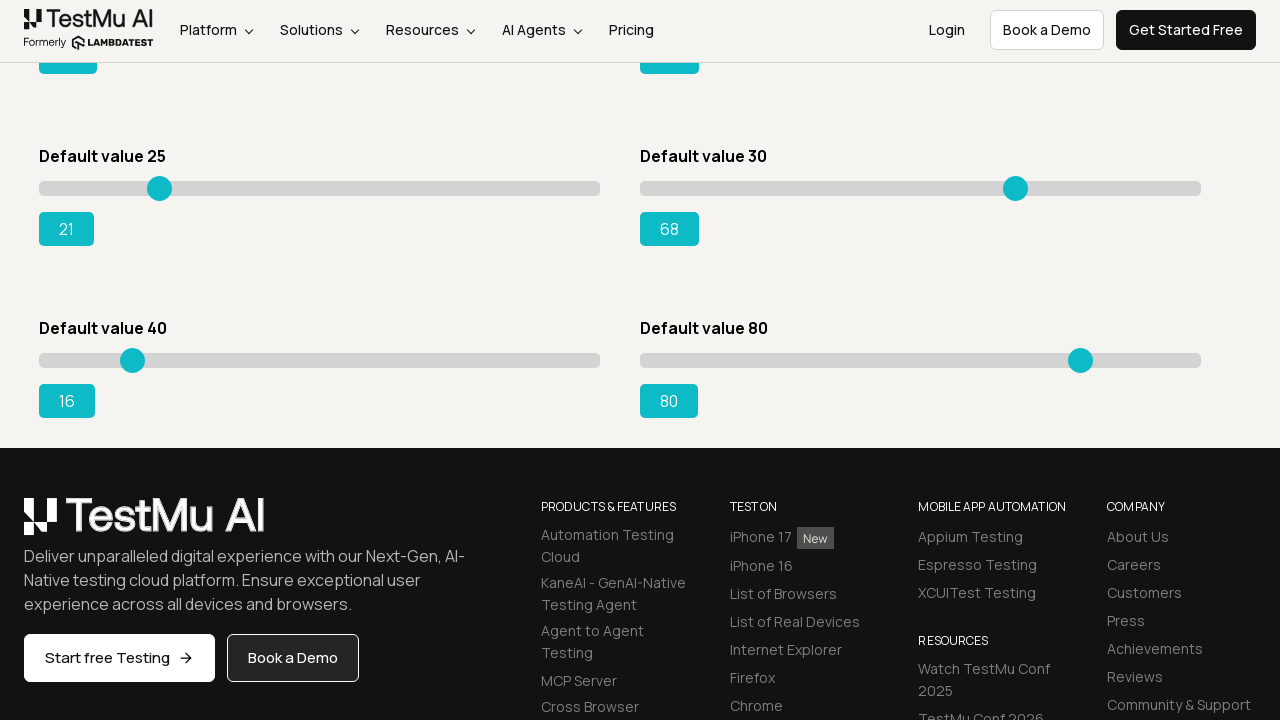

Verified output updated to new value: 80
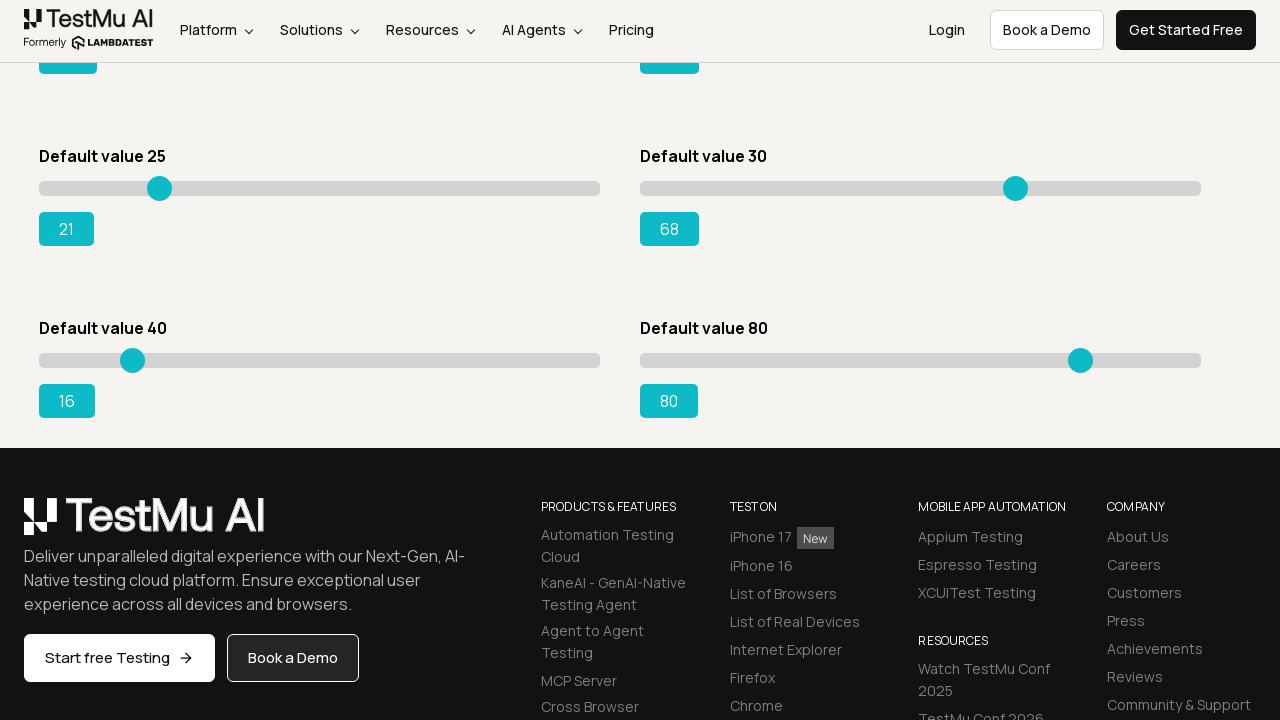

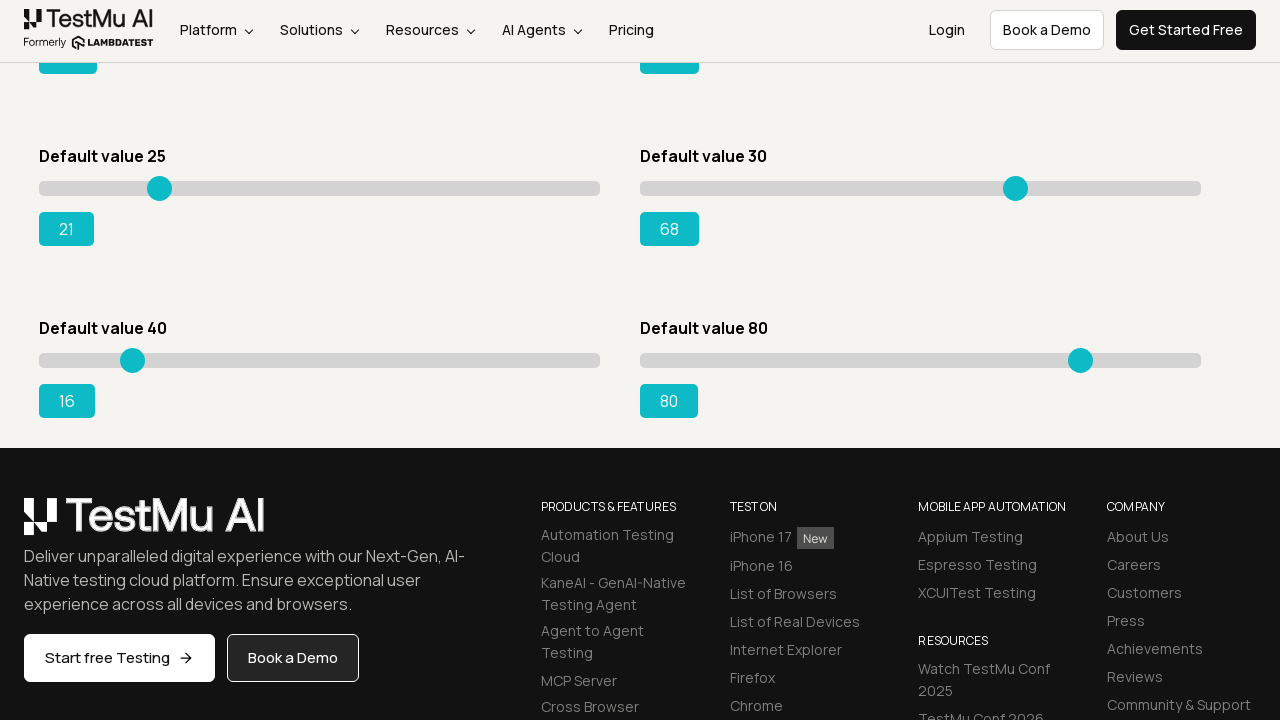